Navigates to a practice automation page and verifies that footer links are accessible by checking their HTTP response codes

Starting URL: https://rahulshettyacademy.com/AutomationPractice/

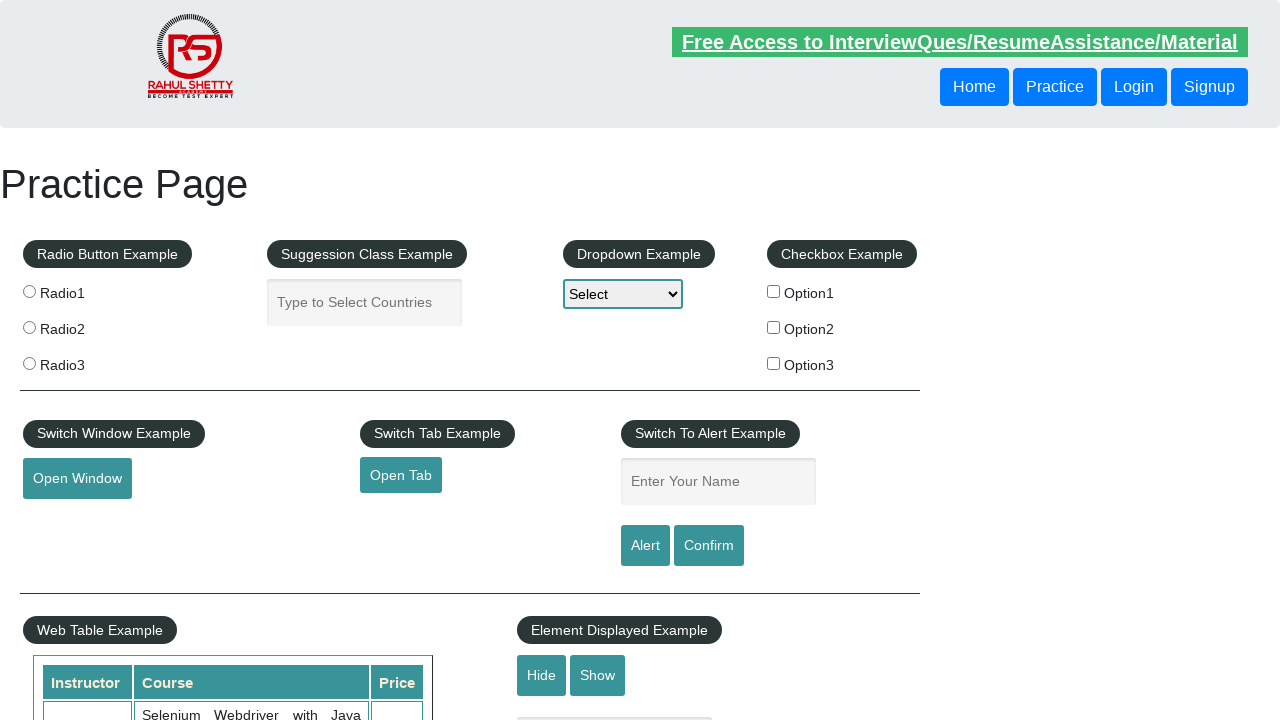

Waited for footer links to load
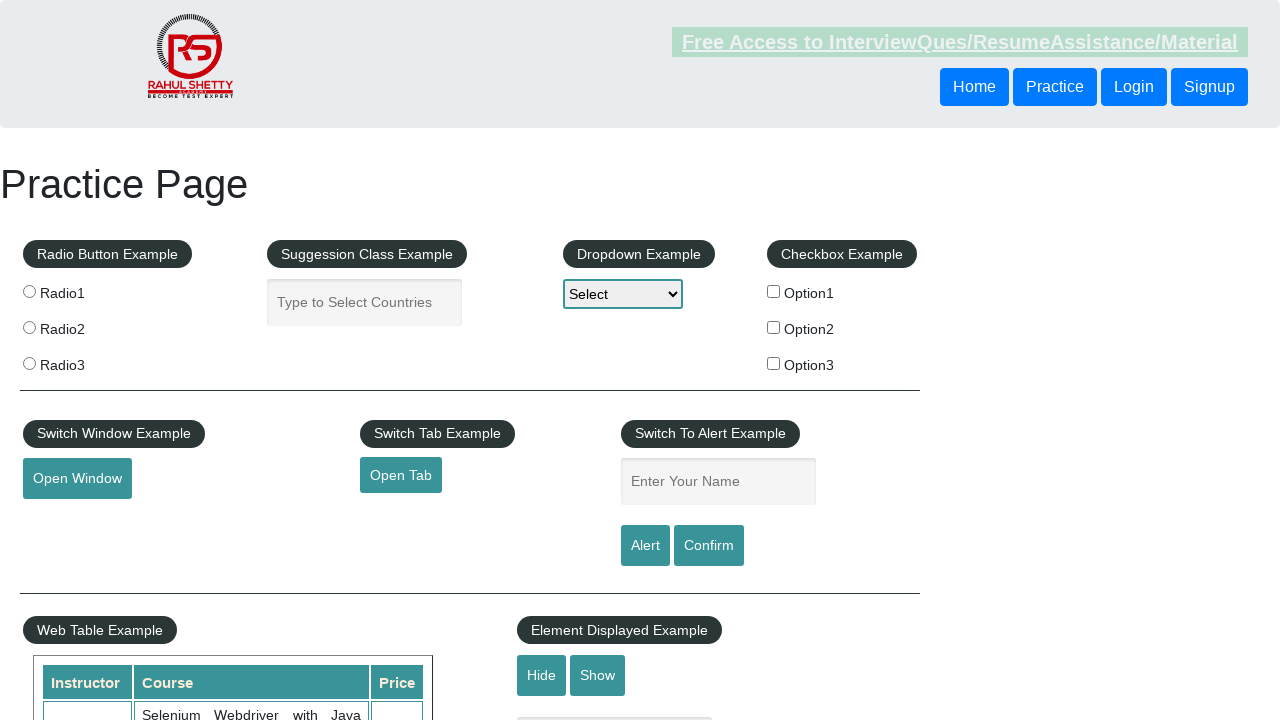

Retrieved all footer links from the page
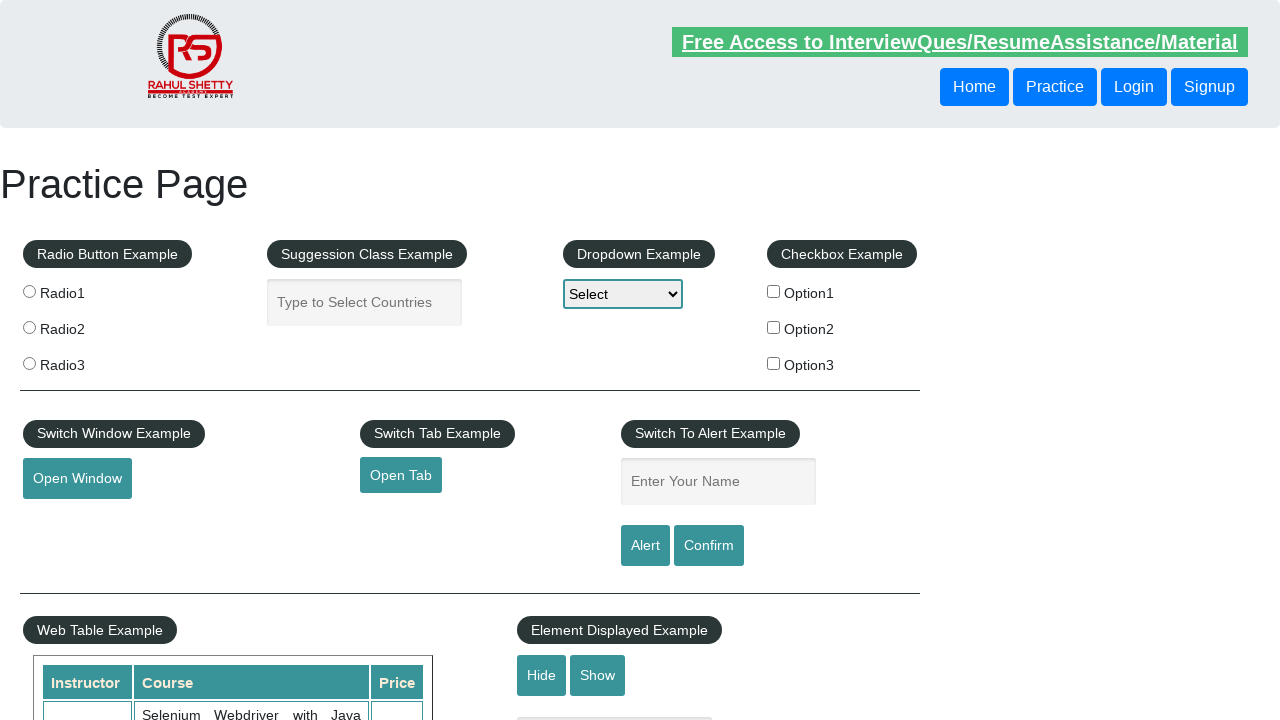

Located footer link at index 0
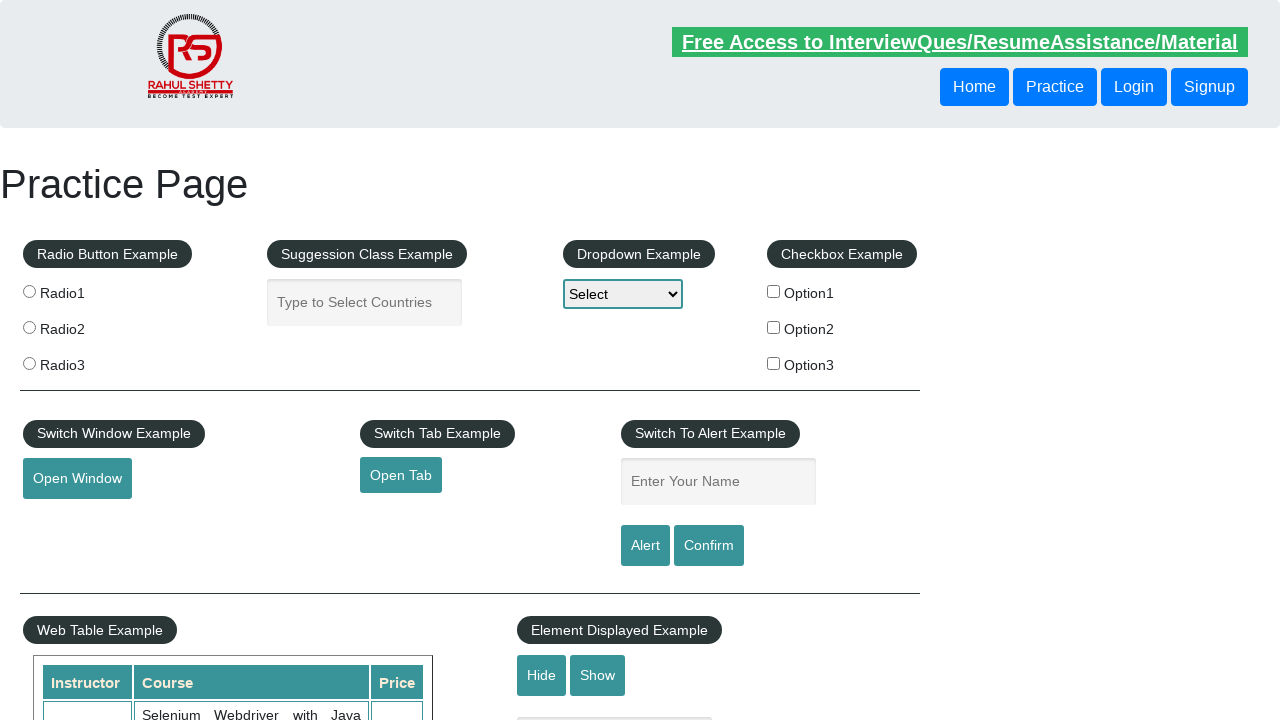

Retrieved href attribute: #
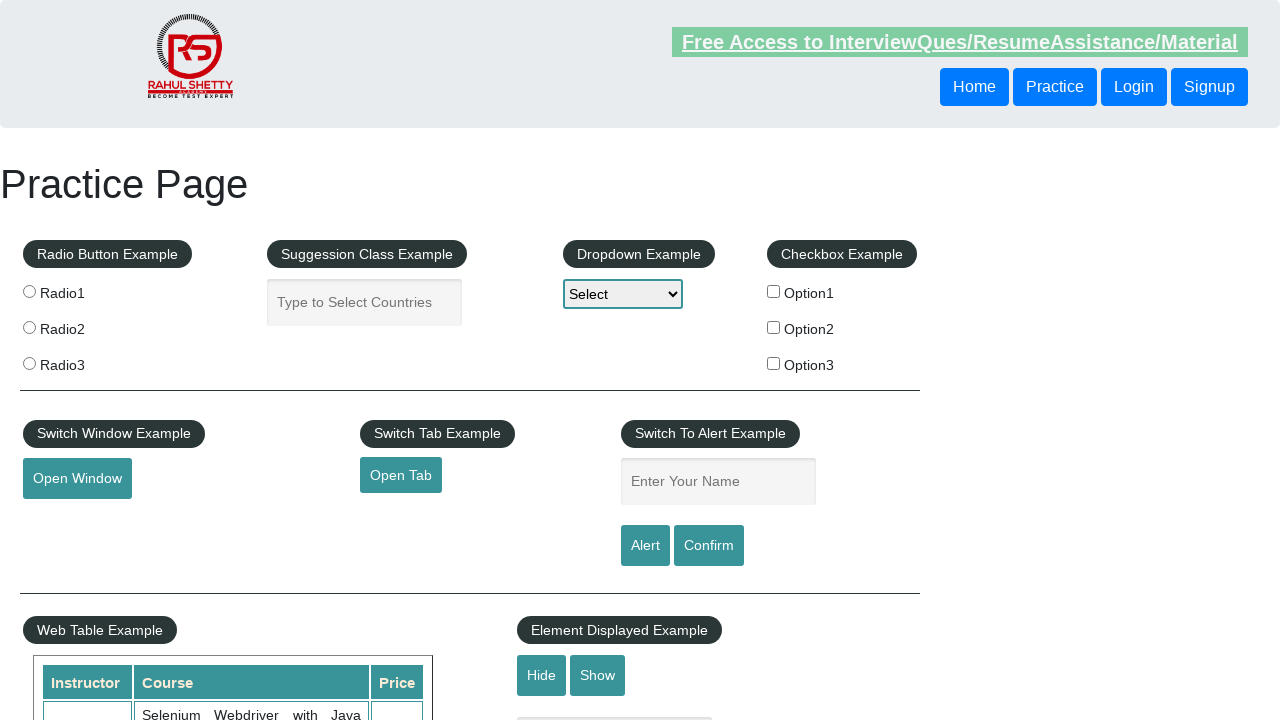

Located footer link at index 1
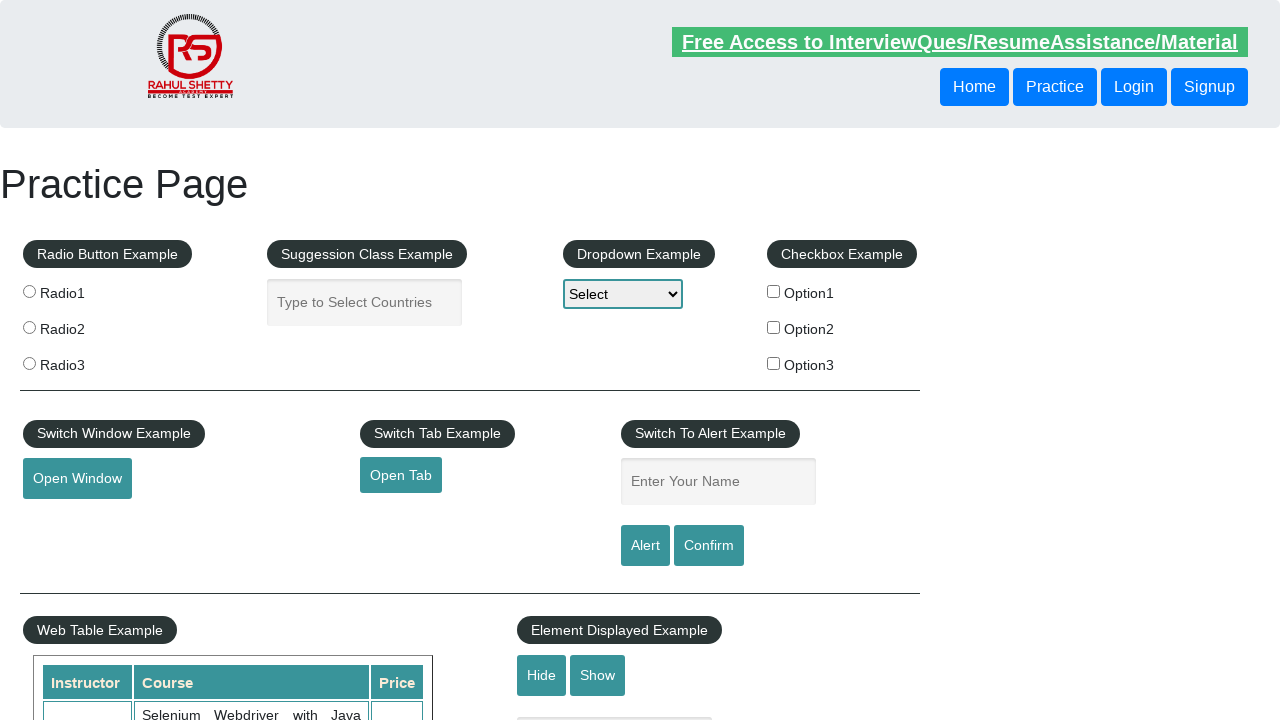

Retrieved href attribute: http://www.restapitutorial.com/
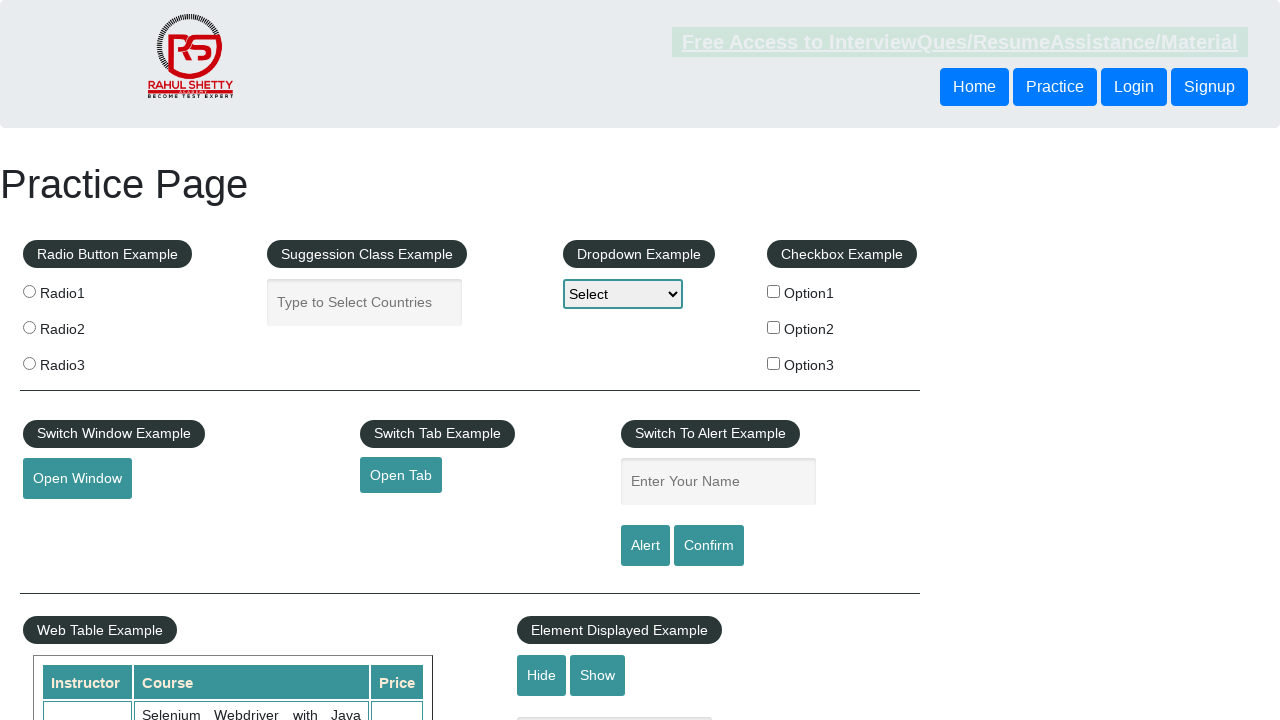

Clicked footer link (Ctrl+Click) to open in new tab: http://www.restapitutorial.com/ at (68, 520) on li[class='gf-li'] a >> nth=1
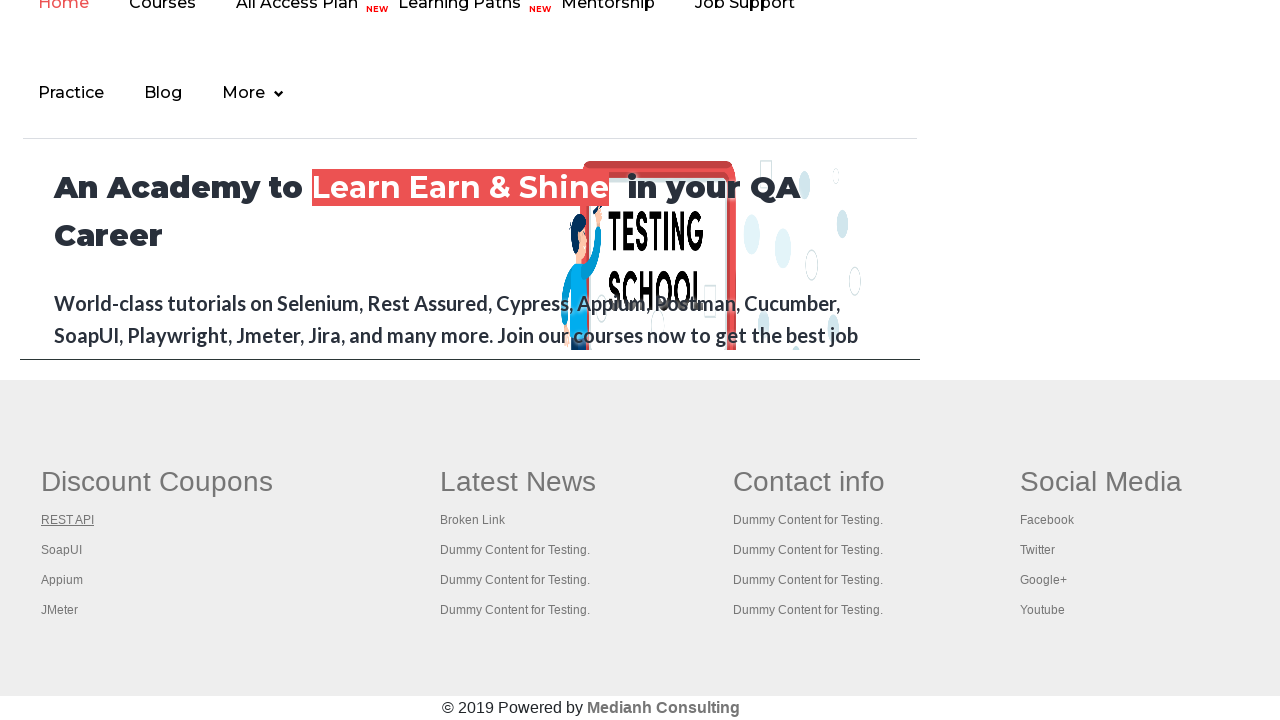

New page loaded successfully for link: http://www.restapitutorial.com/
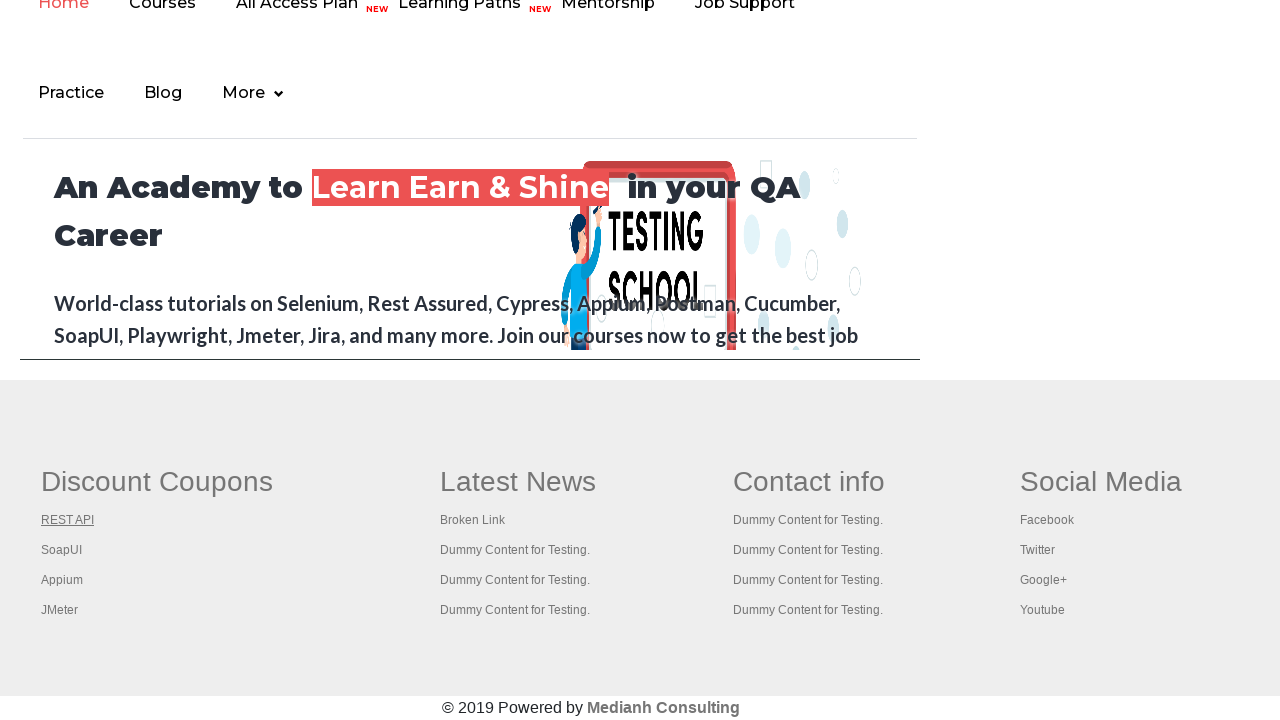

Closed new tab for link: http://www.restapitutorial.com/
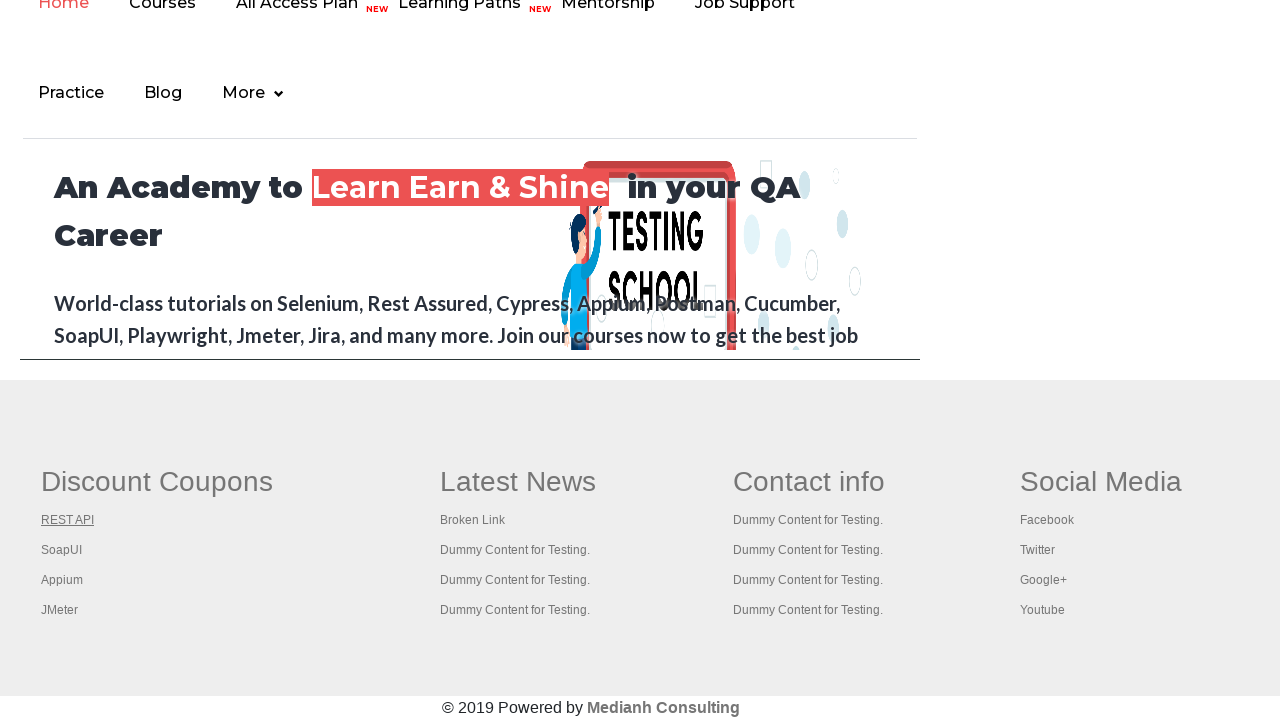

Located footer link at index 2
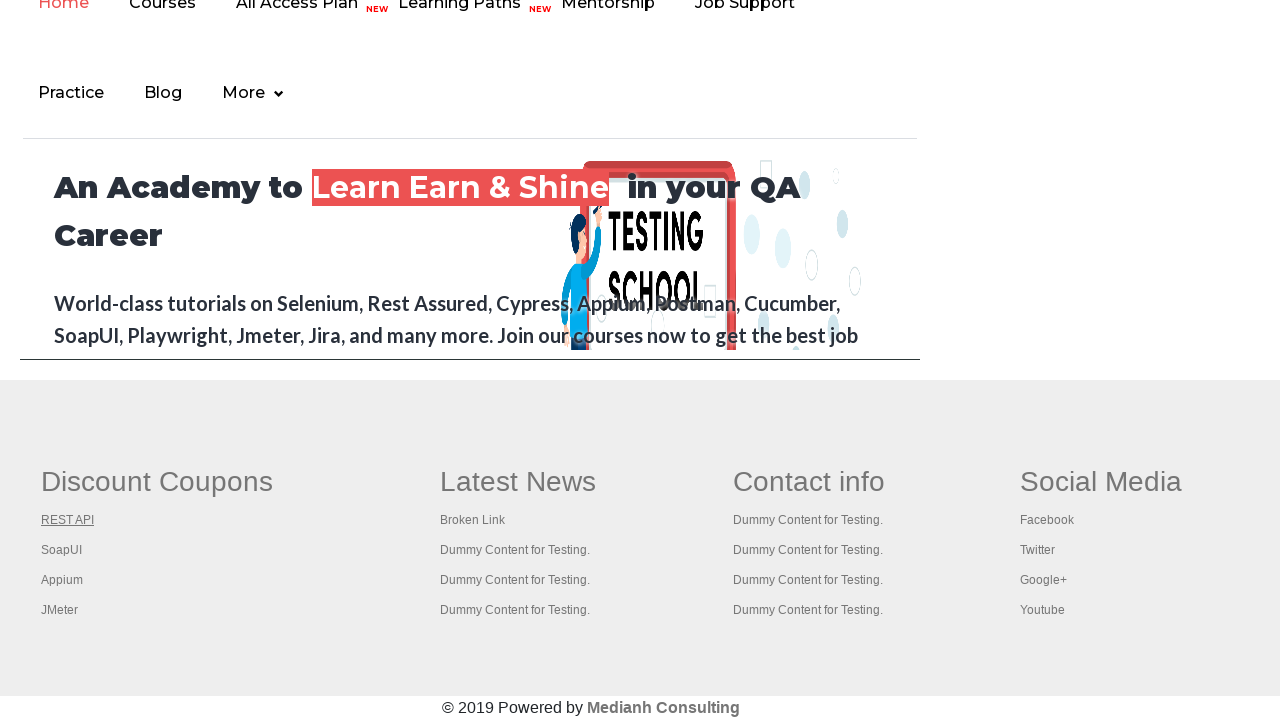

Retrieved href attribute: https://www.soapui.org/
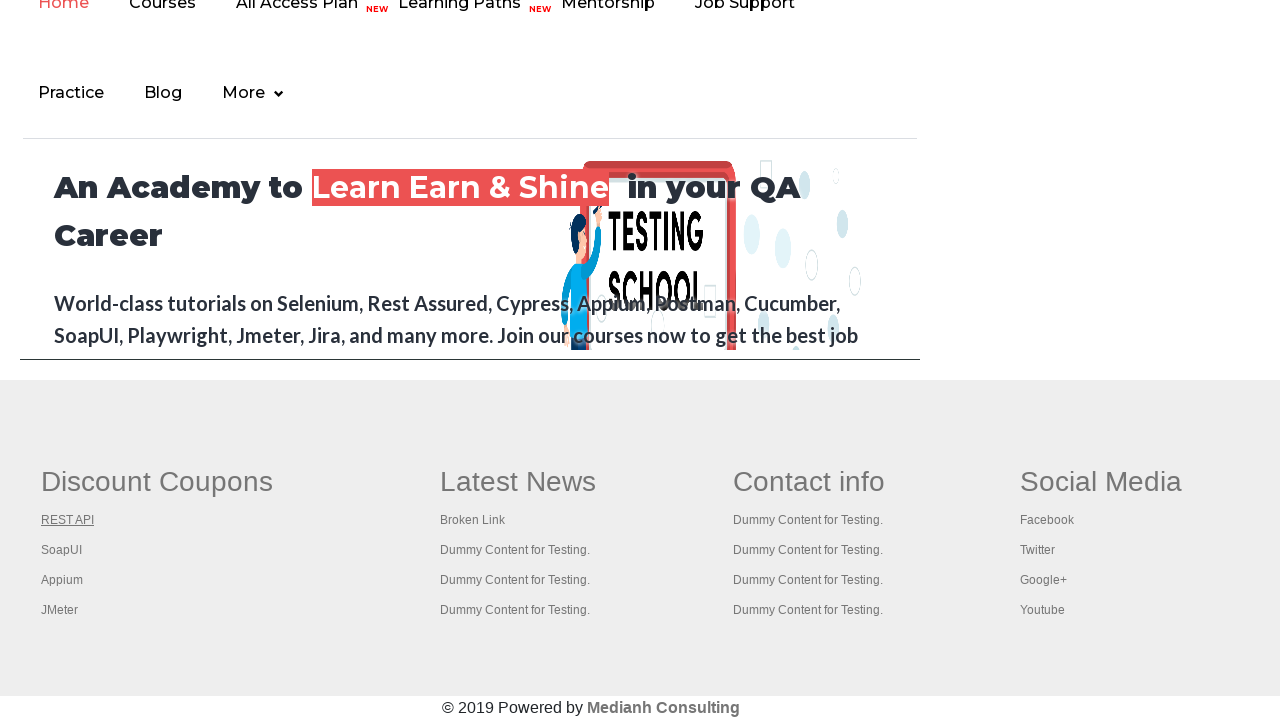

Clicked footer link (Ctrl+Click) to open in new tab: https://www.soapui.org/ at (62, 550) on li[class='gf-li'] a >> nth=2
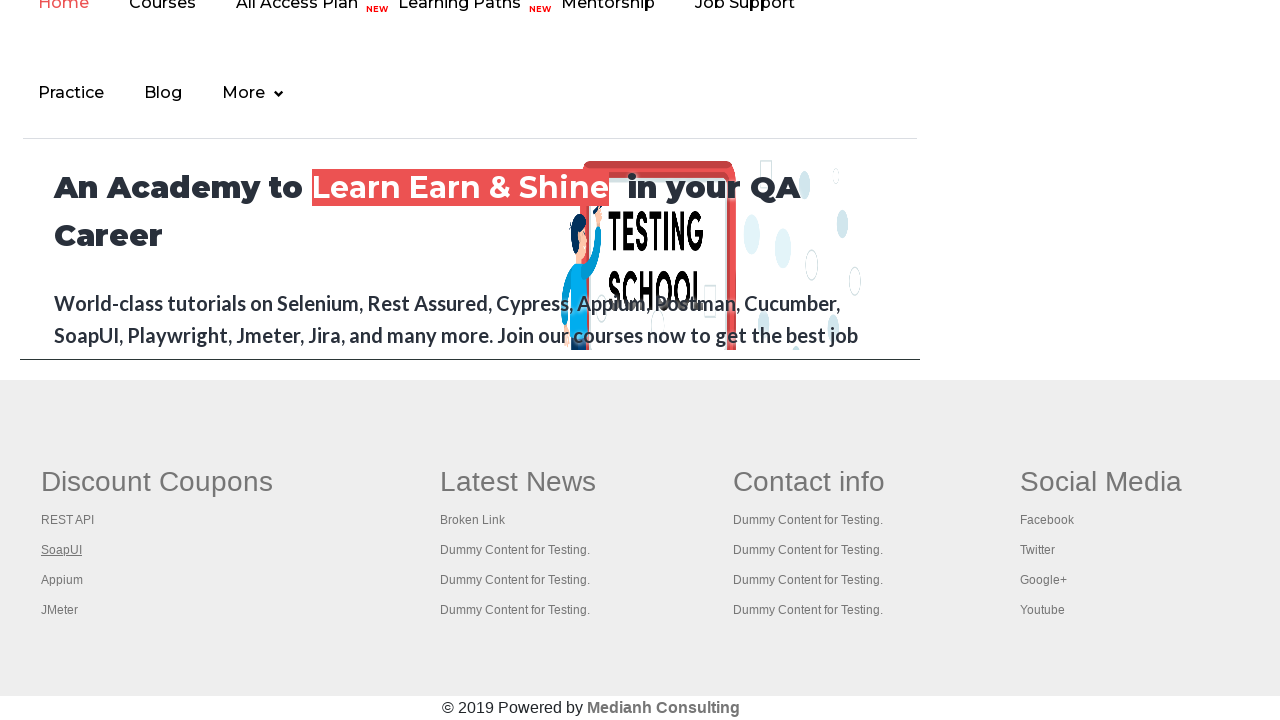

New page loaded successfully for link: https://www.soapui.org/
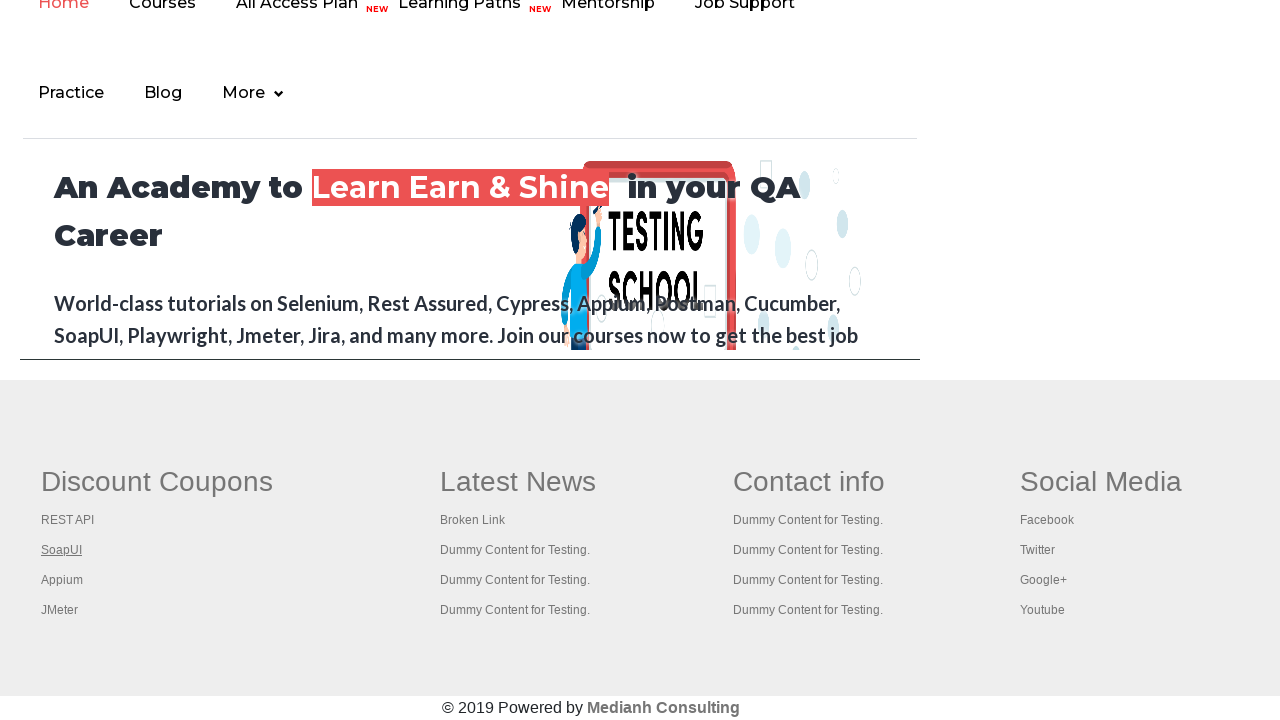

Closed new tab for link: https://www.soapui.org/
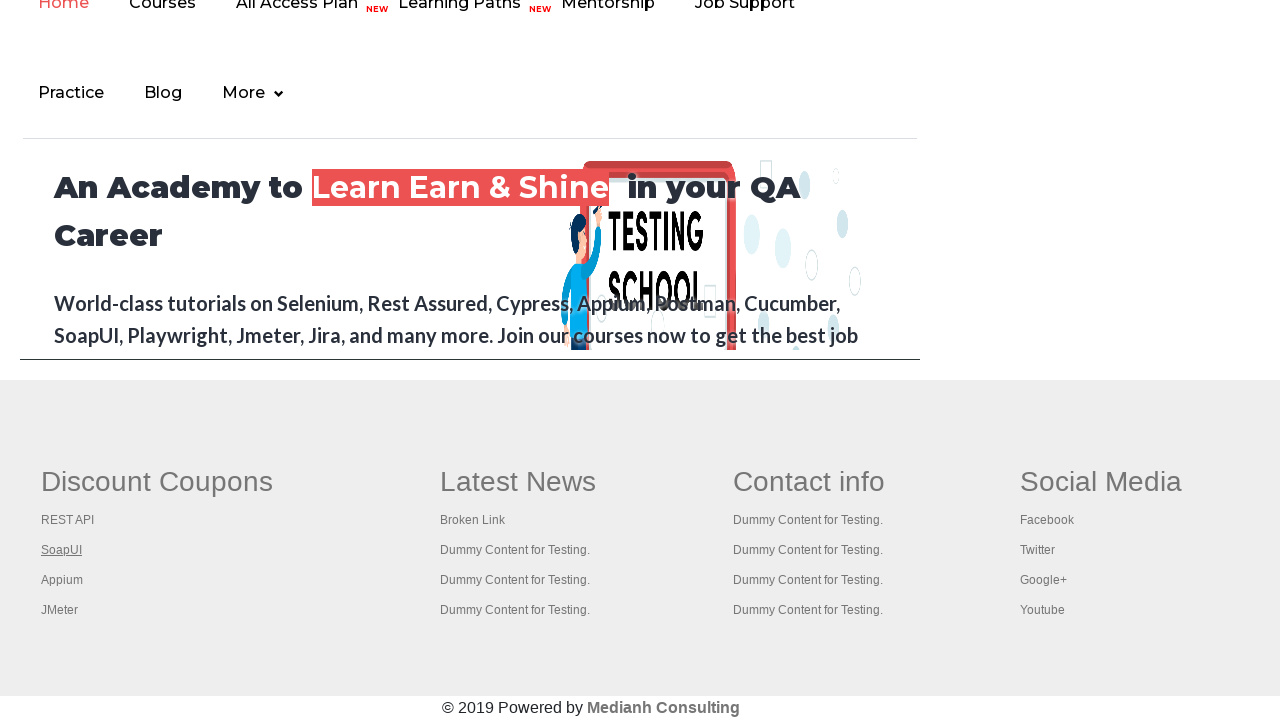

Located footer link at index 3
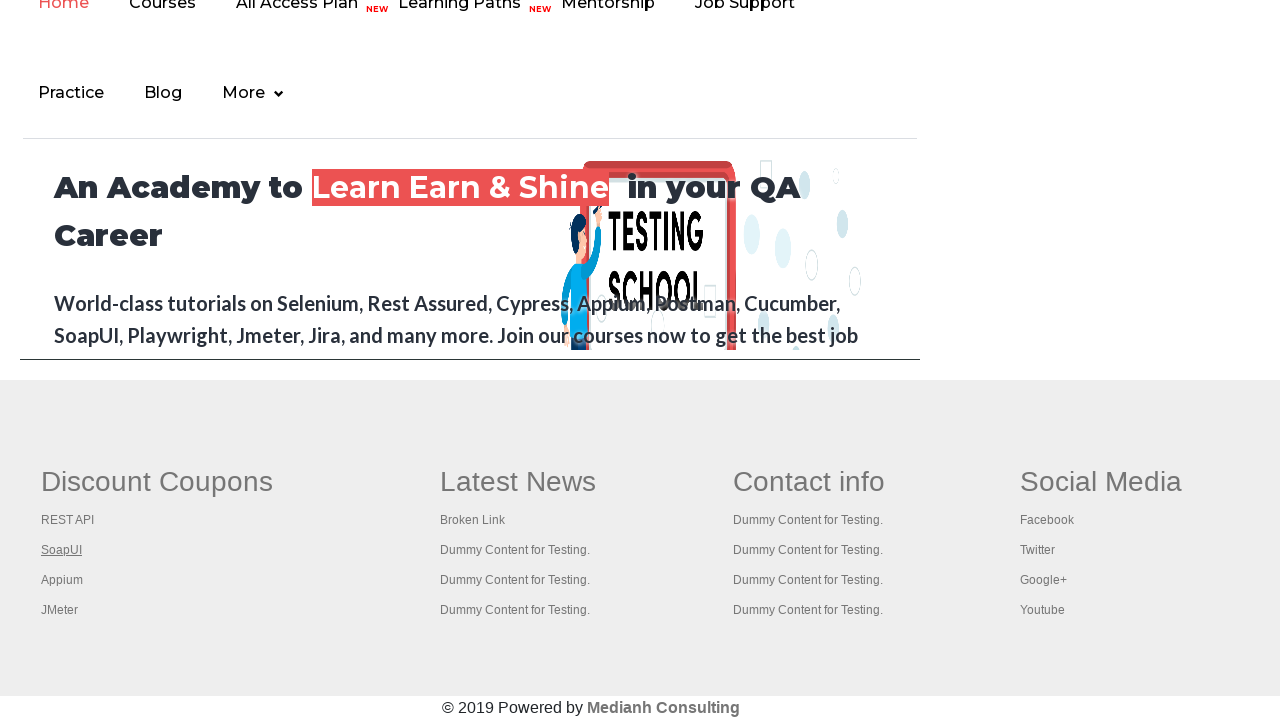

Retrieved href attribute: https://courses.rahulshettyacademy.com/p/appium-tutorial
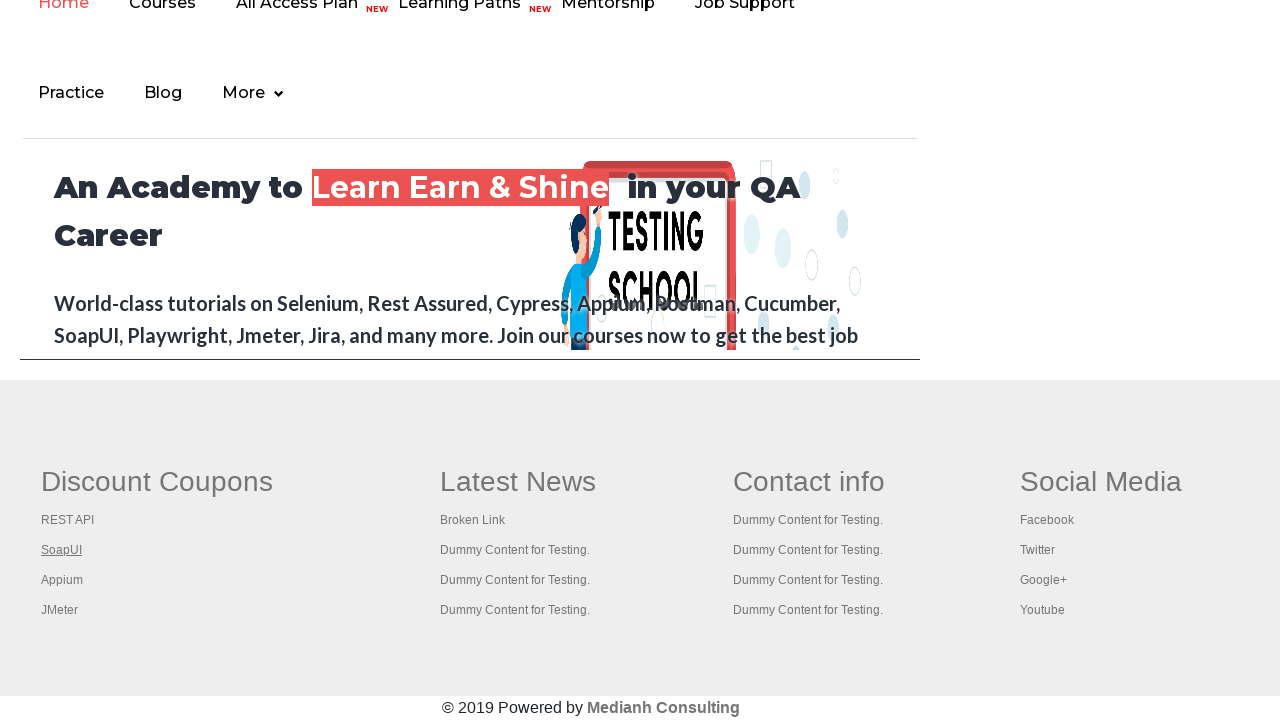

Clicked footer link (Ctrl+Click) to open in new tab: https://courses.rahulshettyacademy.com/p/appium-tutorial at (62, 580) on li[class='gf-li'] a >> nth=3
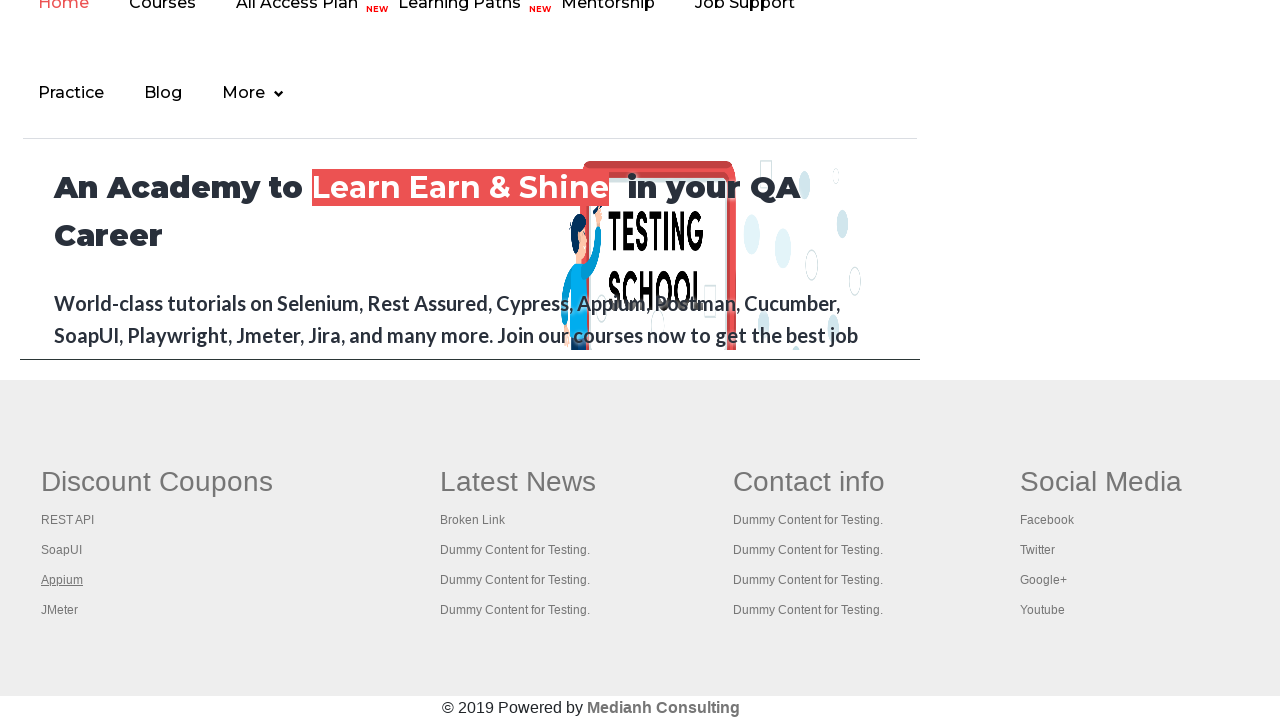

New page loaded successfully for link: https://courses.rahulshettyacademy.com/p/appium-tutorial
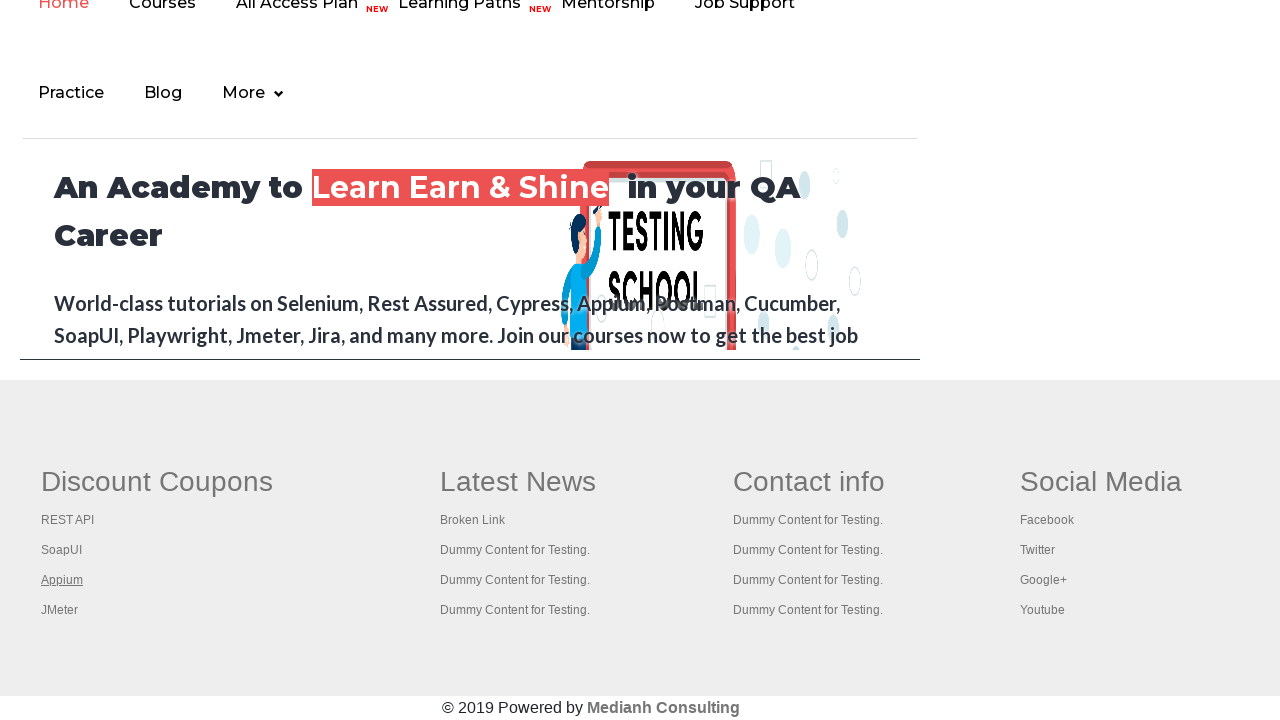

Closed new tab for link: https://courses.rahulshettyacademy.com/p/appium-tutorial
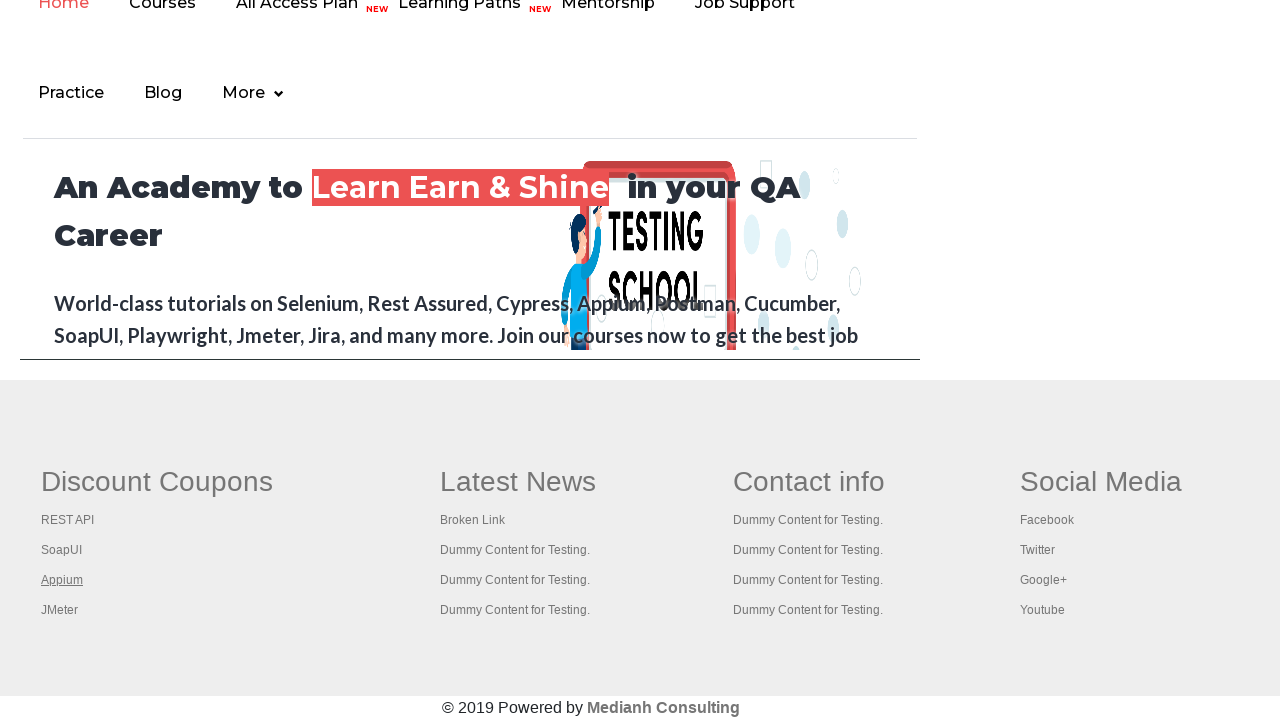

Located footer link at index 4
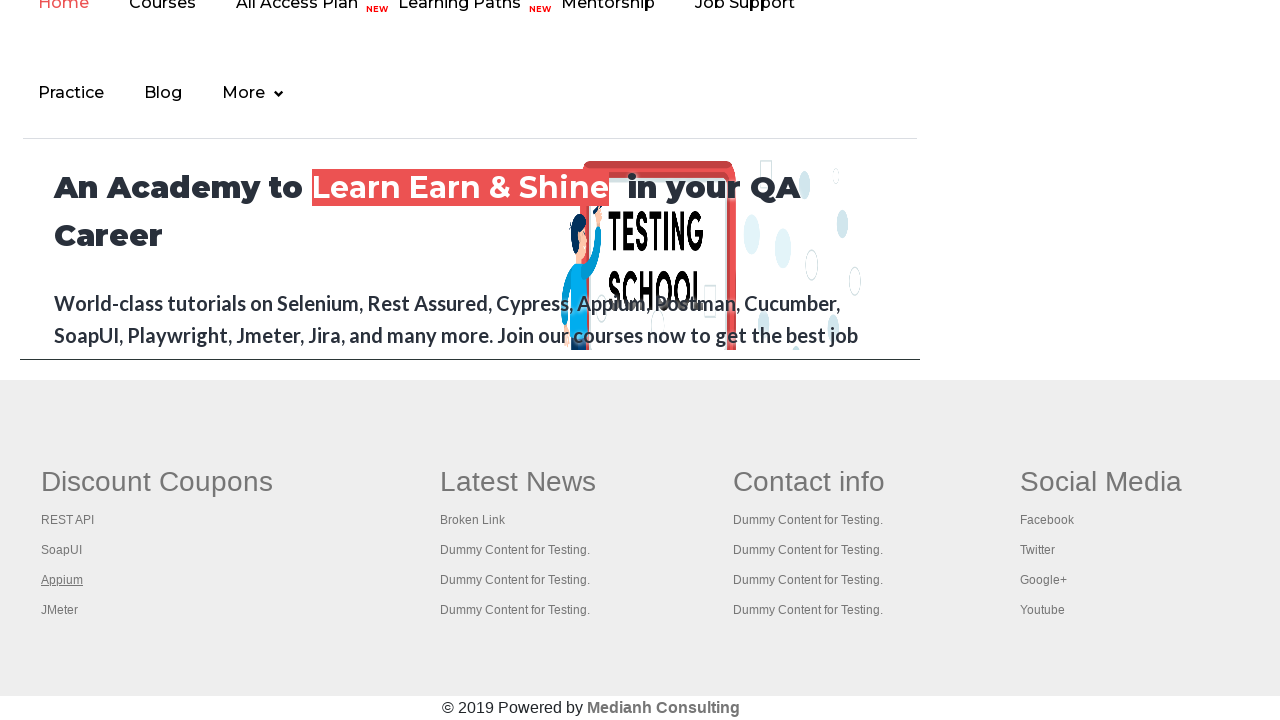

Retrieved href attribute: https://jmeter.apache.org/
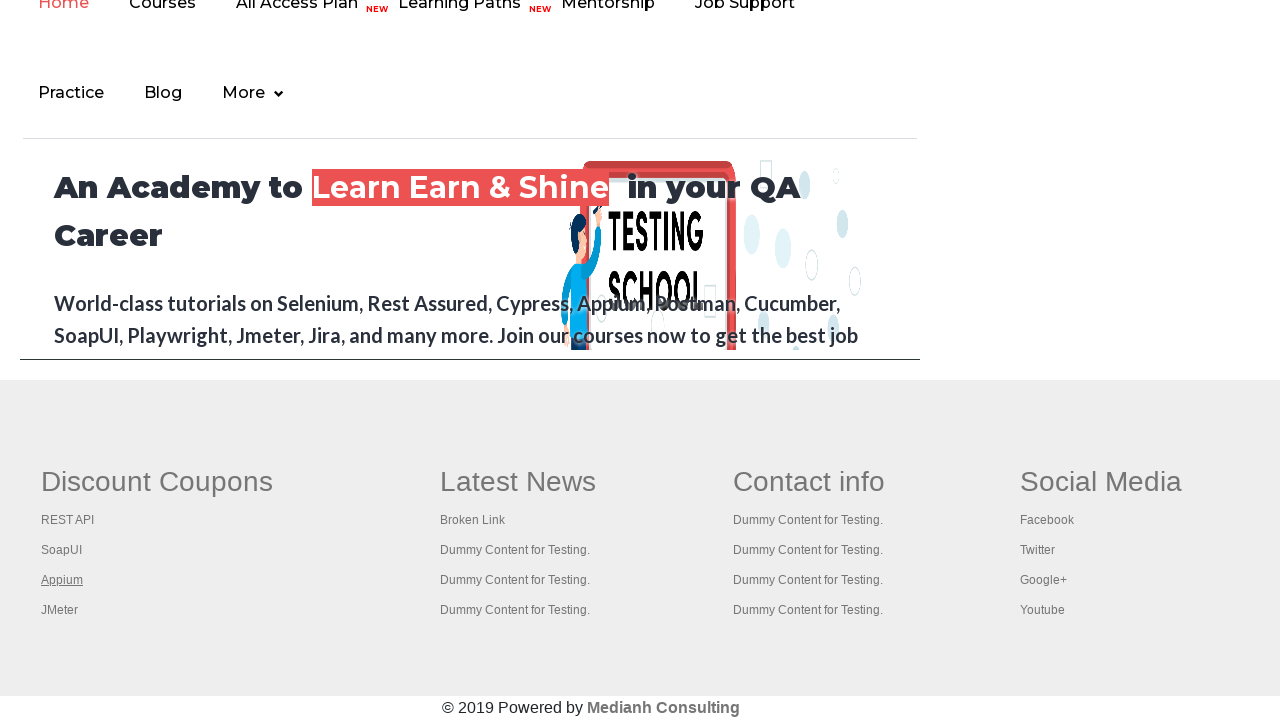

Clicked footer link (Ctrl+Click) to open in new tab: https://jmeter.apache.org/ at (60, 610) on li[class='gf-li'] a >> nth=4
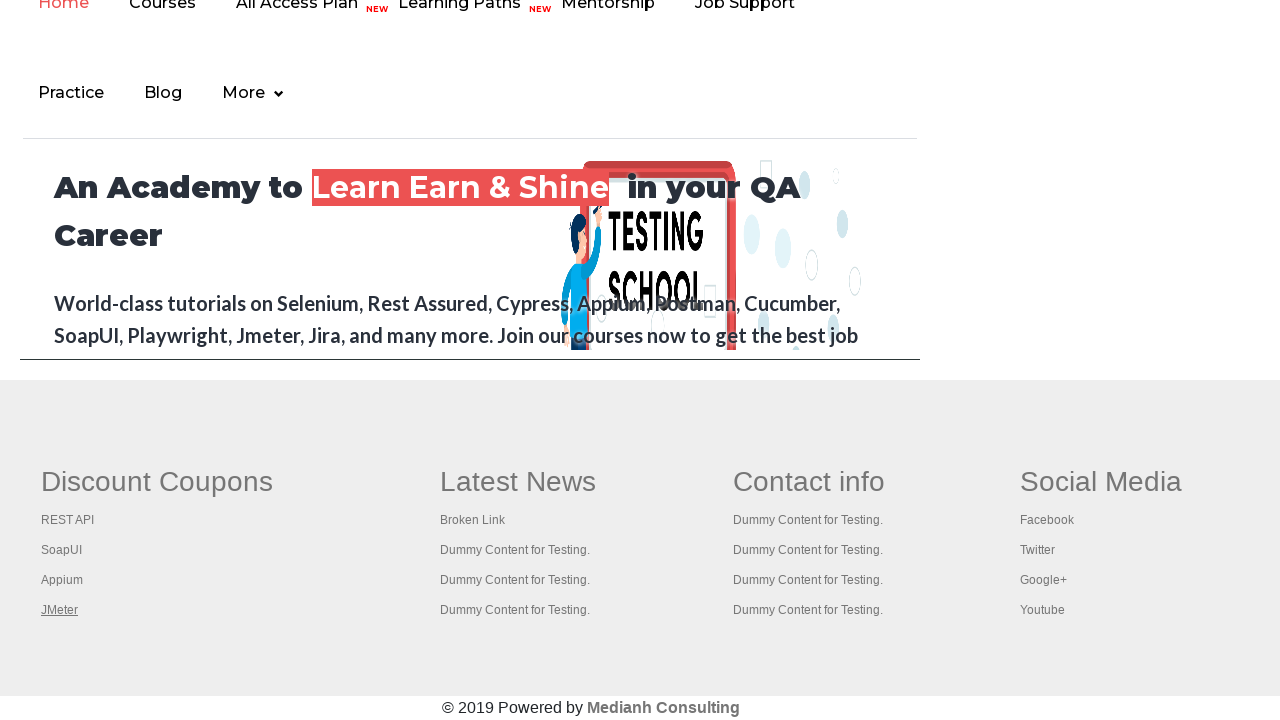

New page loaded successfully for link: https://jmeter.apache.org/
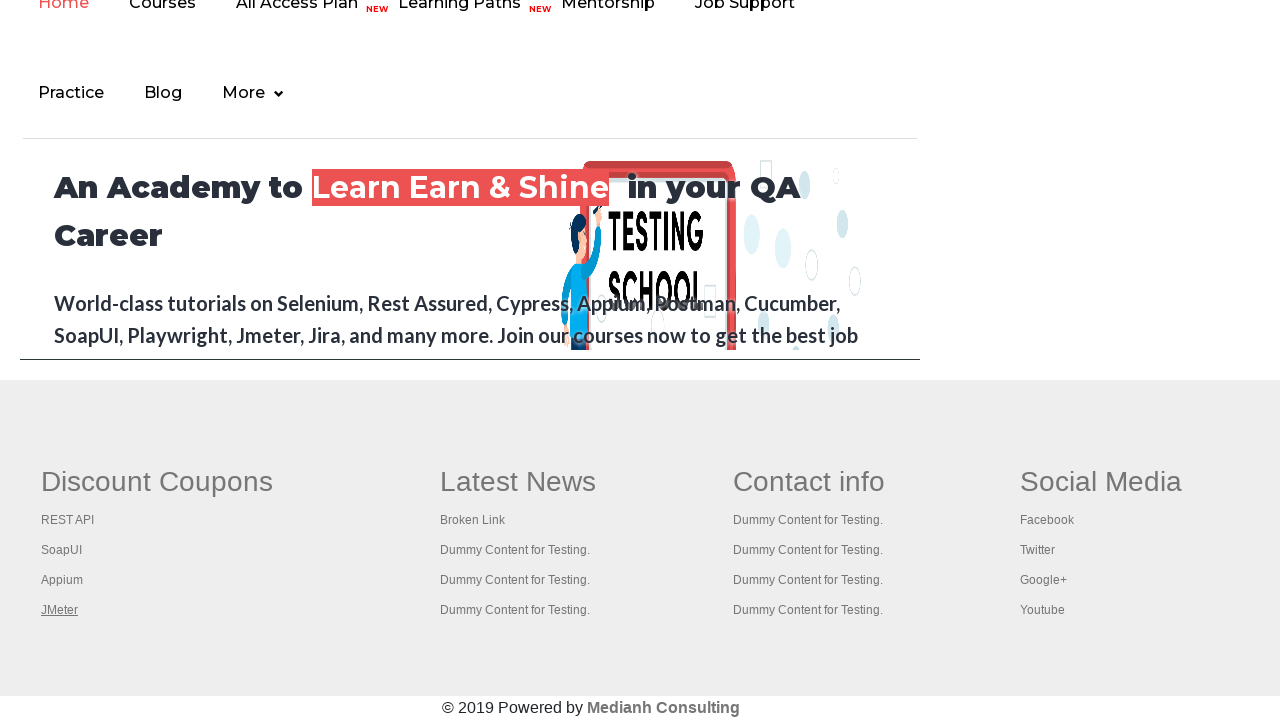

Closed new tab for link: https://jmeter.apache.org/
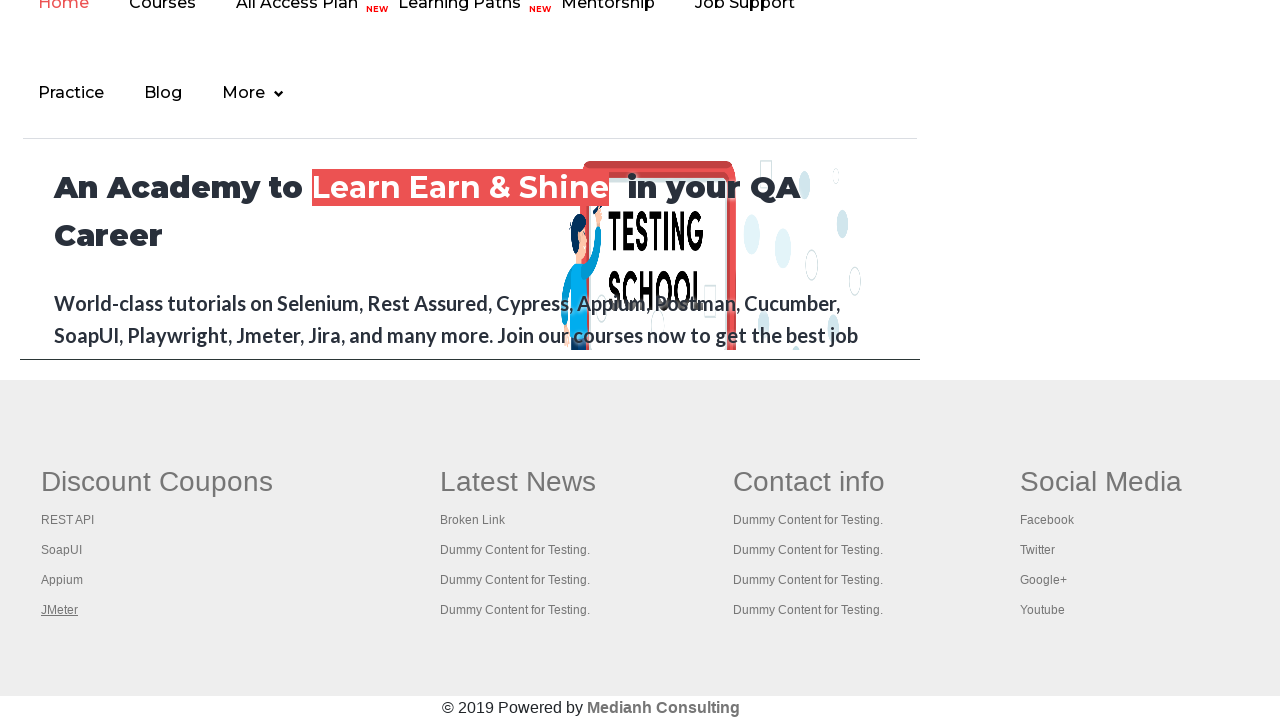

Located footer link at index 5
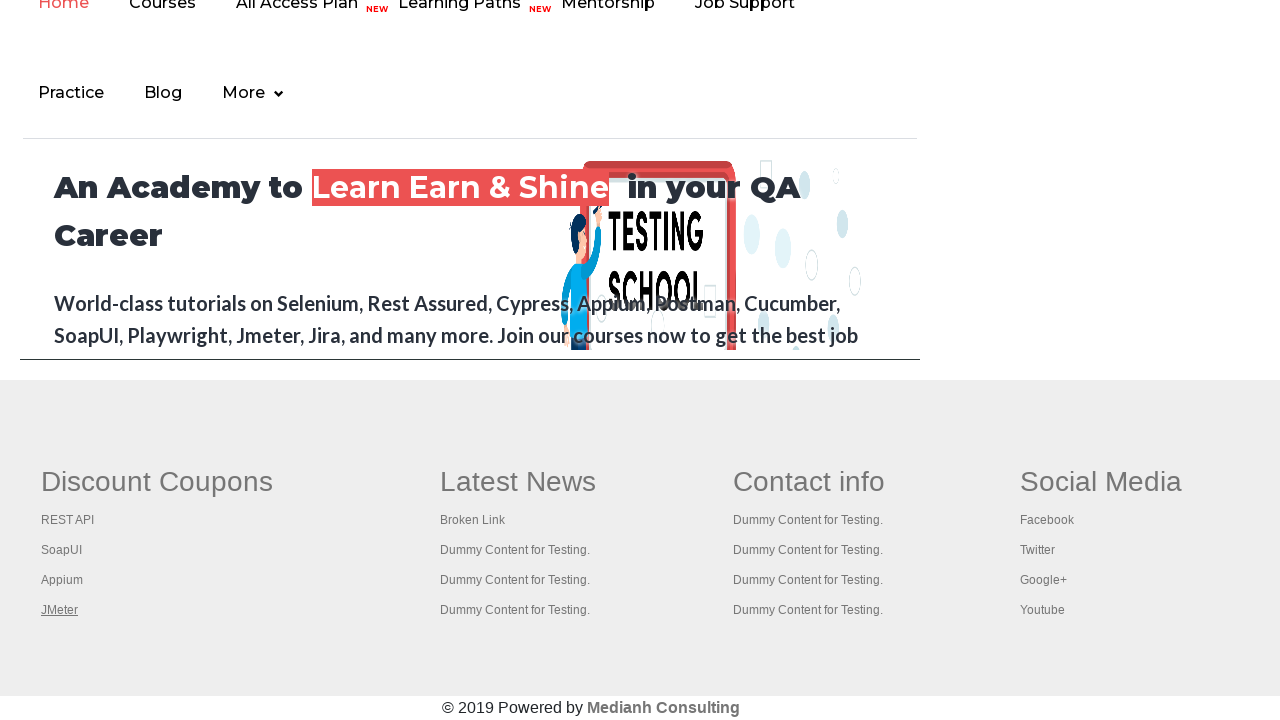

Retrieved href attribute: #
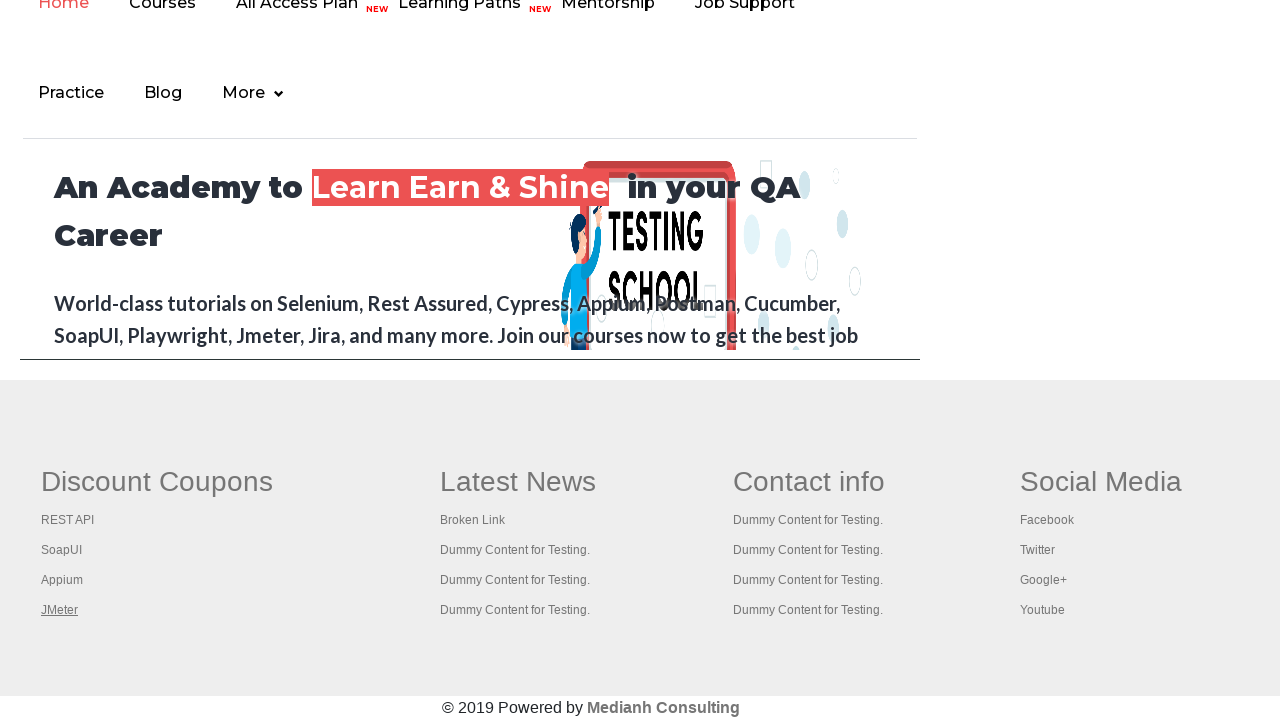

Located footer link at index 6
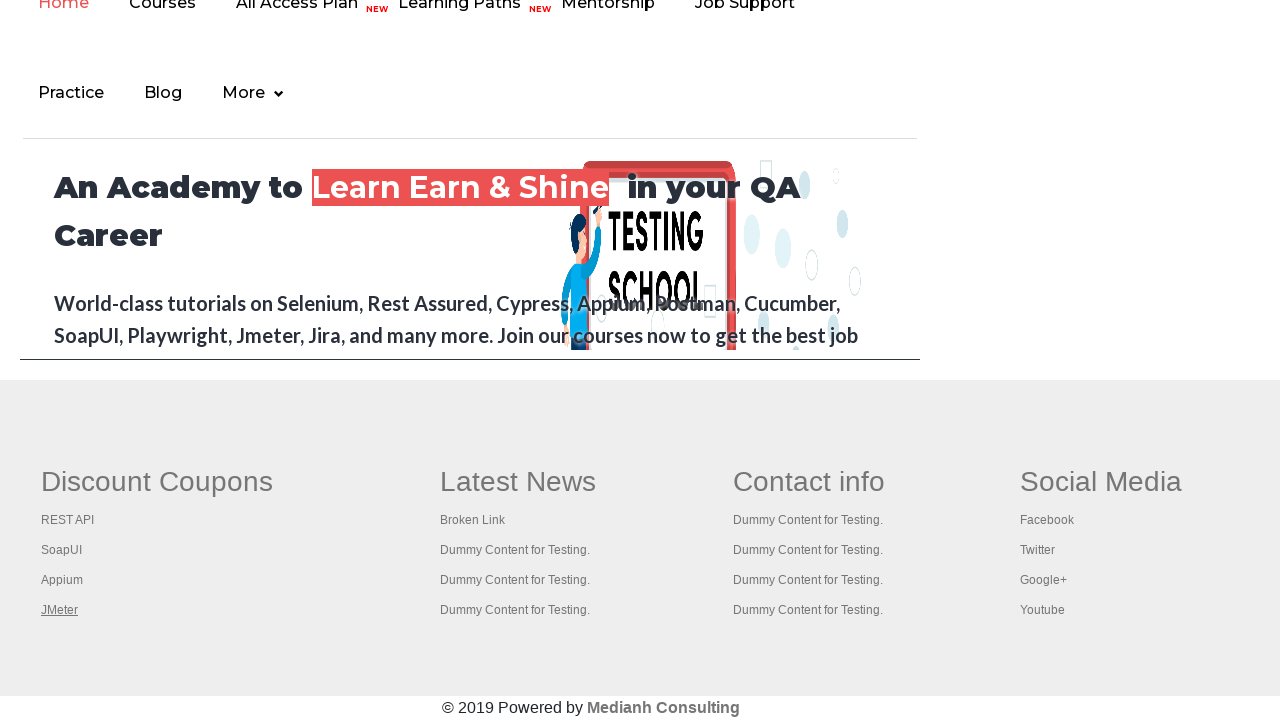

Retrieved href attribute: https://rahulshettyacademy.com/brokenlink
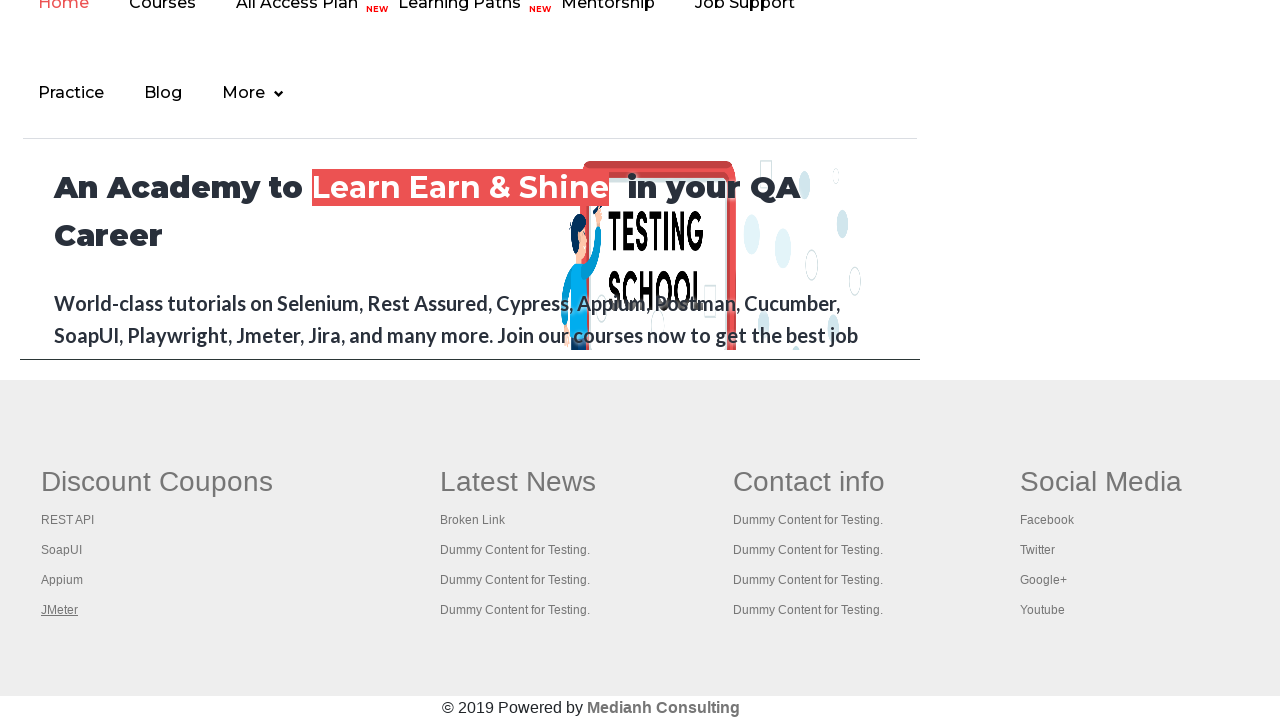

Clicked footer link (Ctrl+Click) to open in new tab: https://rahulshettyacademy.com/brokenlink at (473, 520) on li[class='gf-li'] a >> nth=6
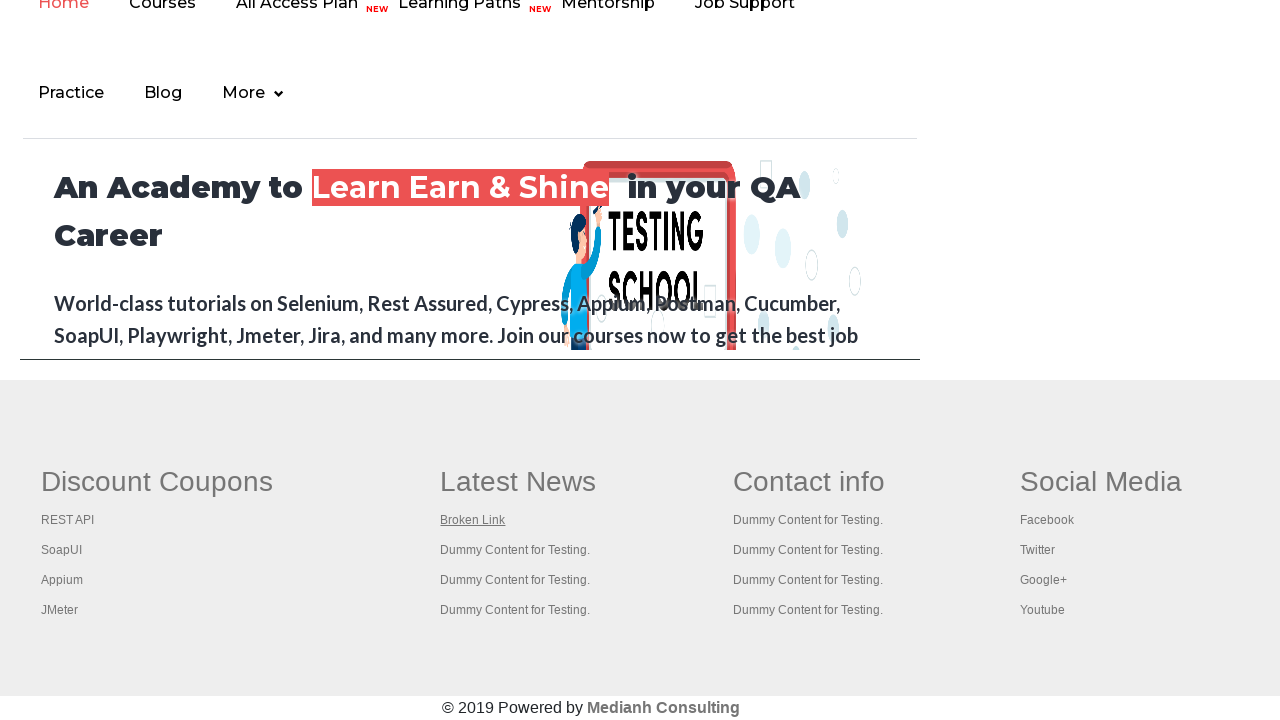

New page loaded successfully for link: https://rahulshettyacademy.com/brokenlink
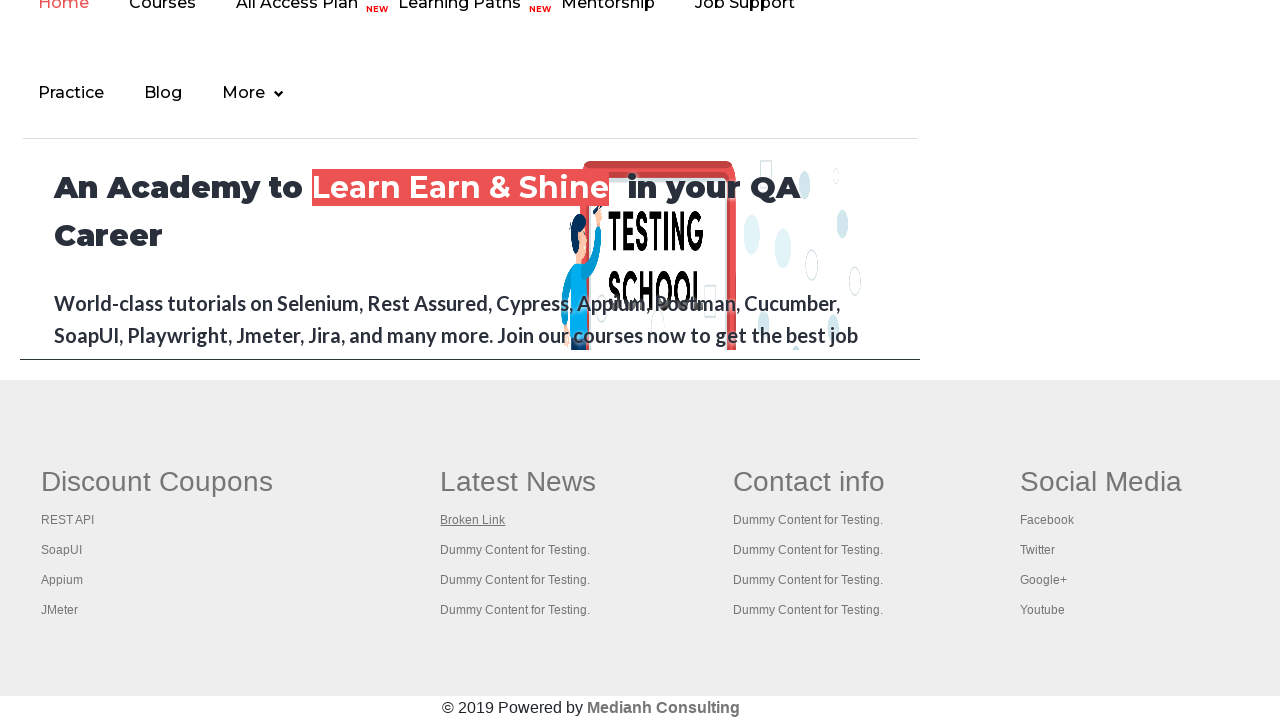

Closed new tab for link: https://rahulshettyacademy.com/brokenlink
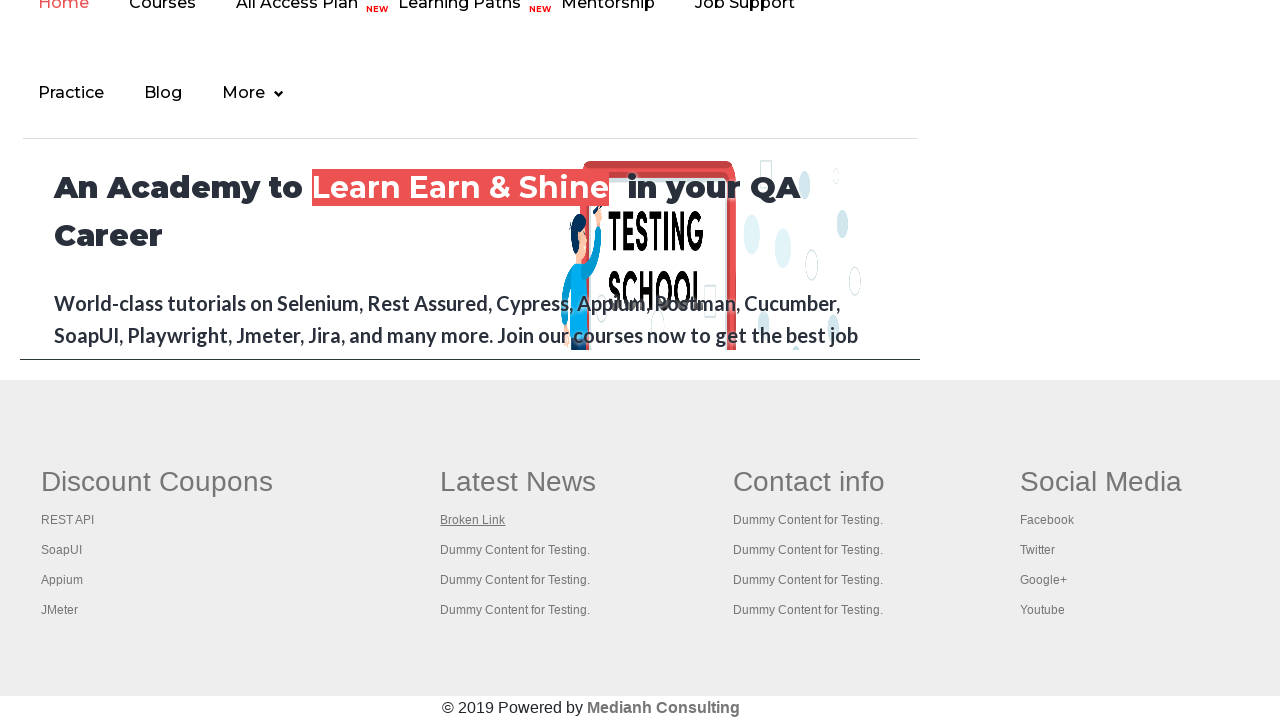

Located footer link at index 7
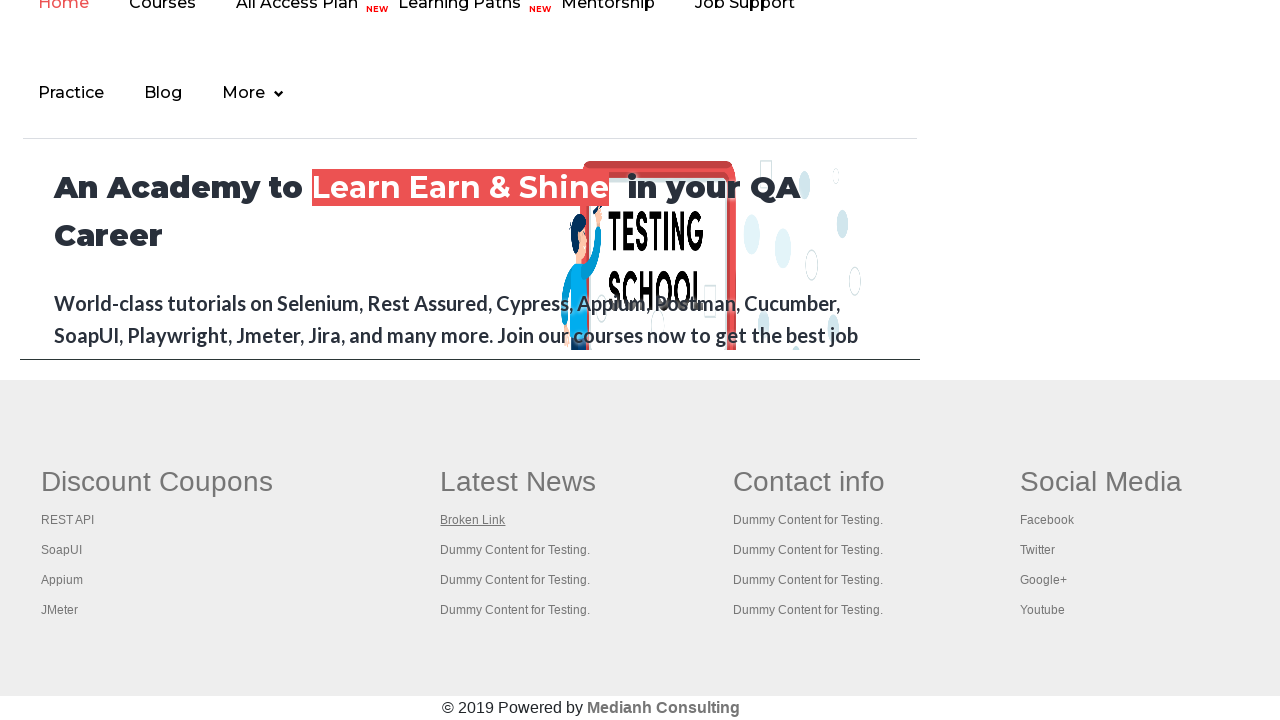

Retrieved href attribute: #
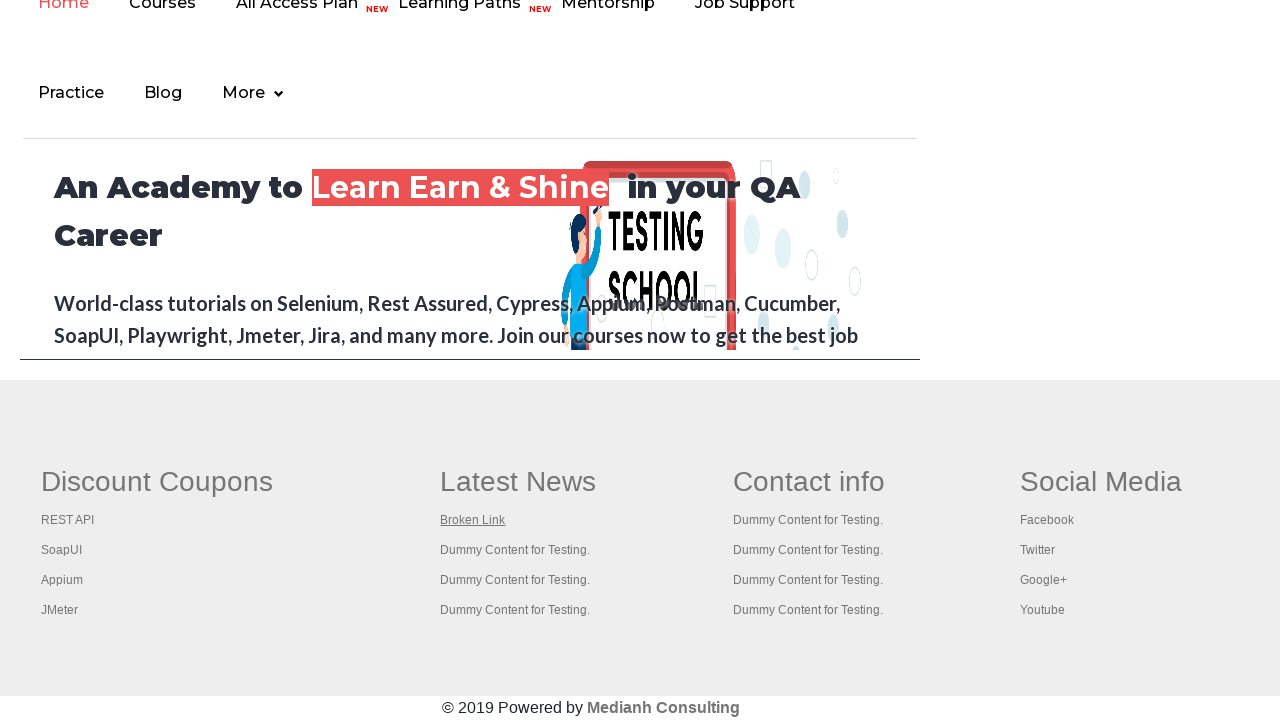

Located footer link at index 8
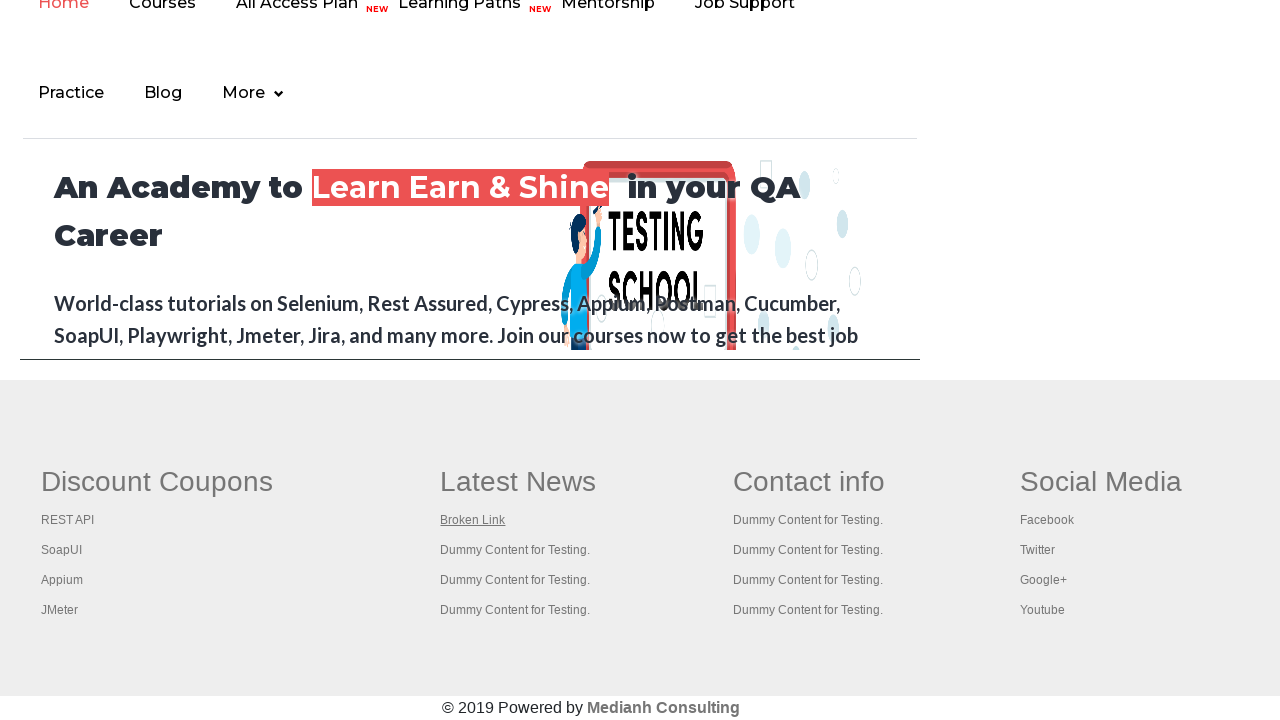

Retrieved href attribute: #
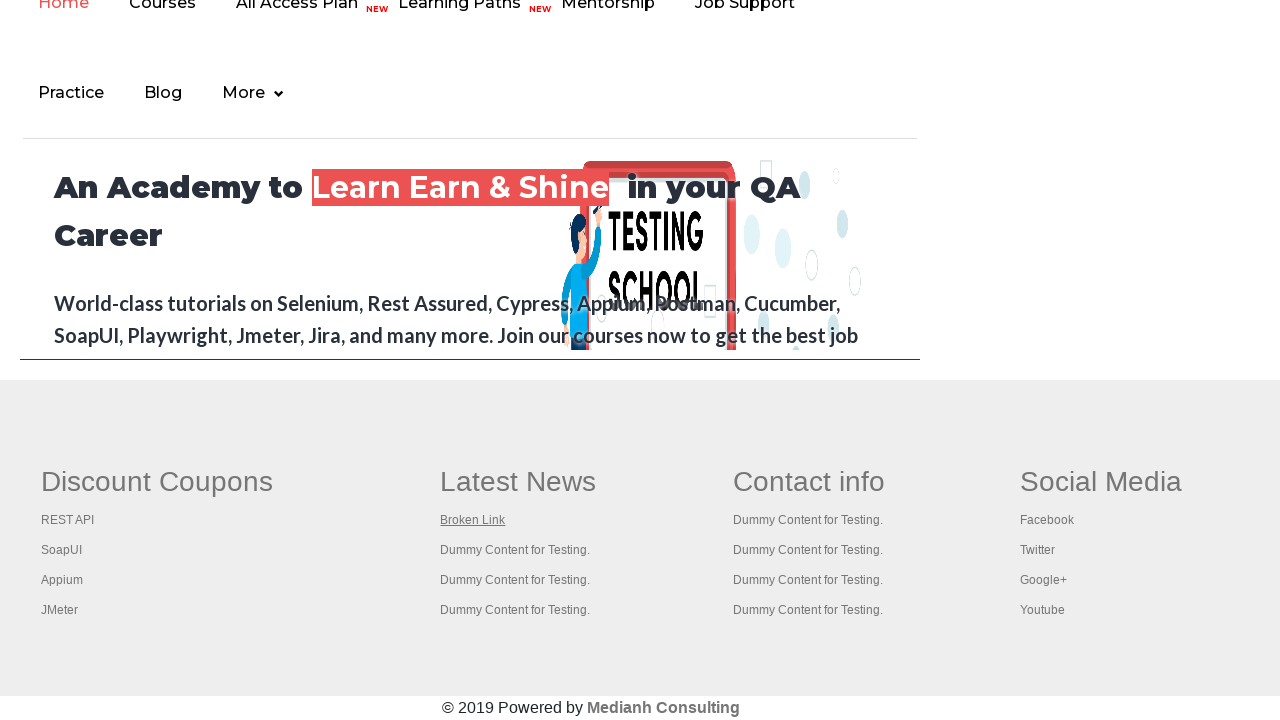

Located footer link at index 9
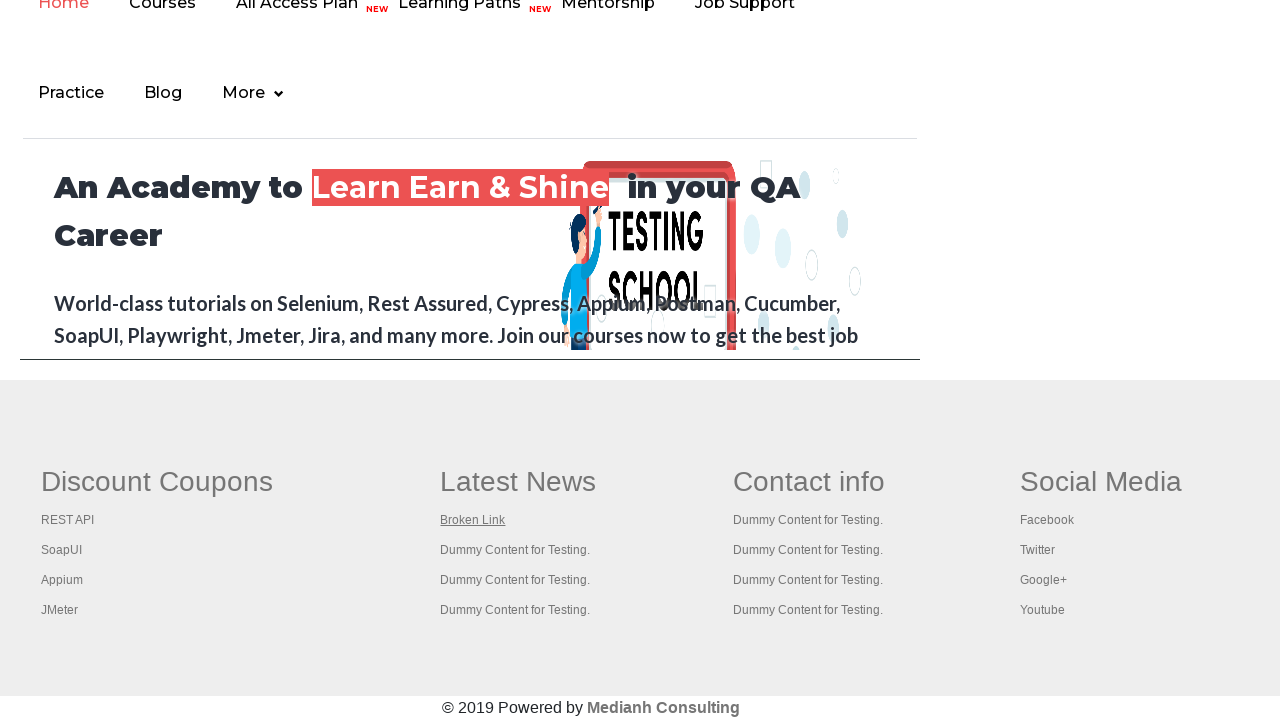

Retrieved href attribute: #
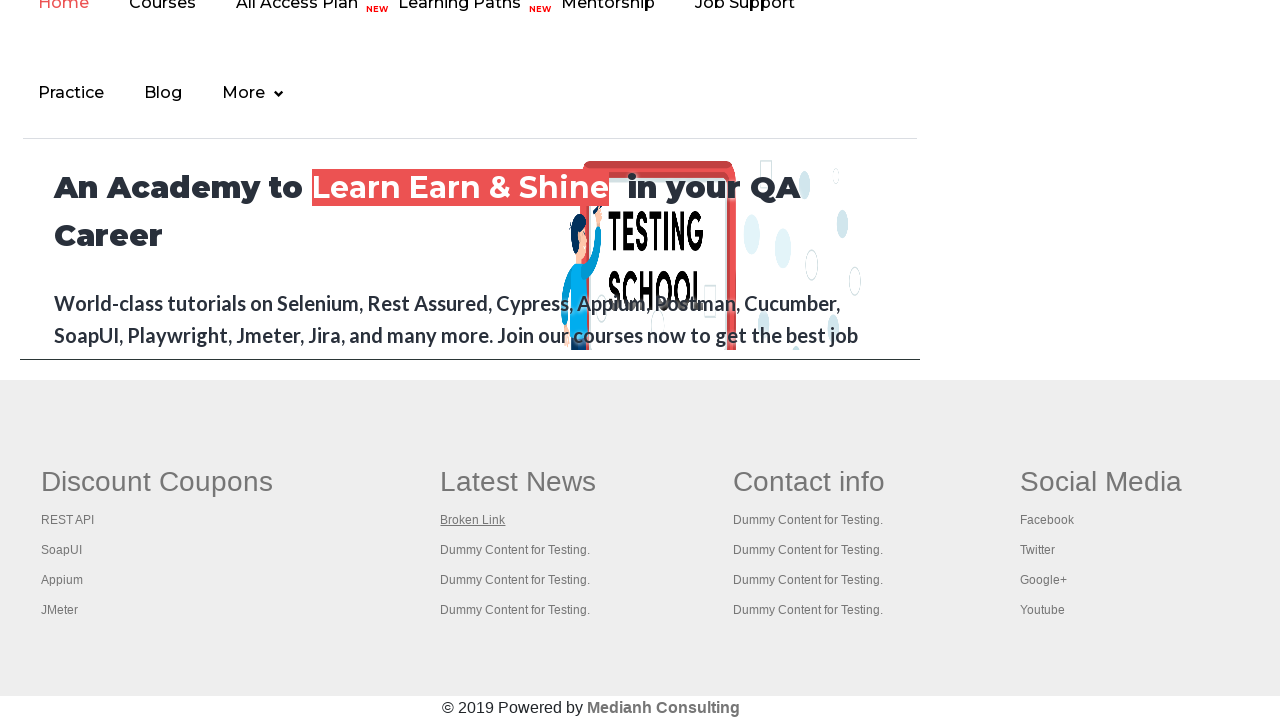

Located footer link at index 10
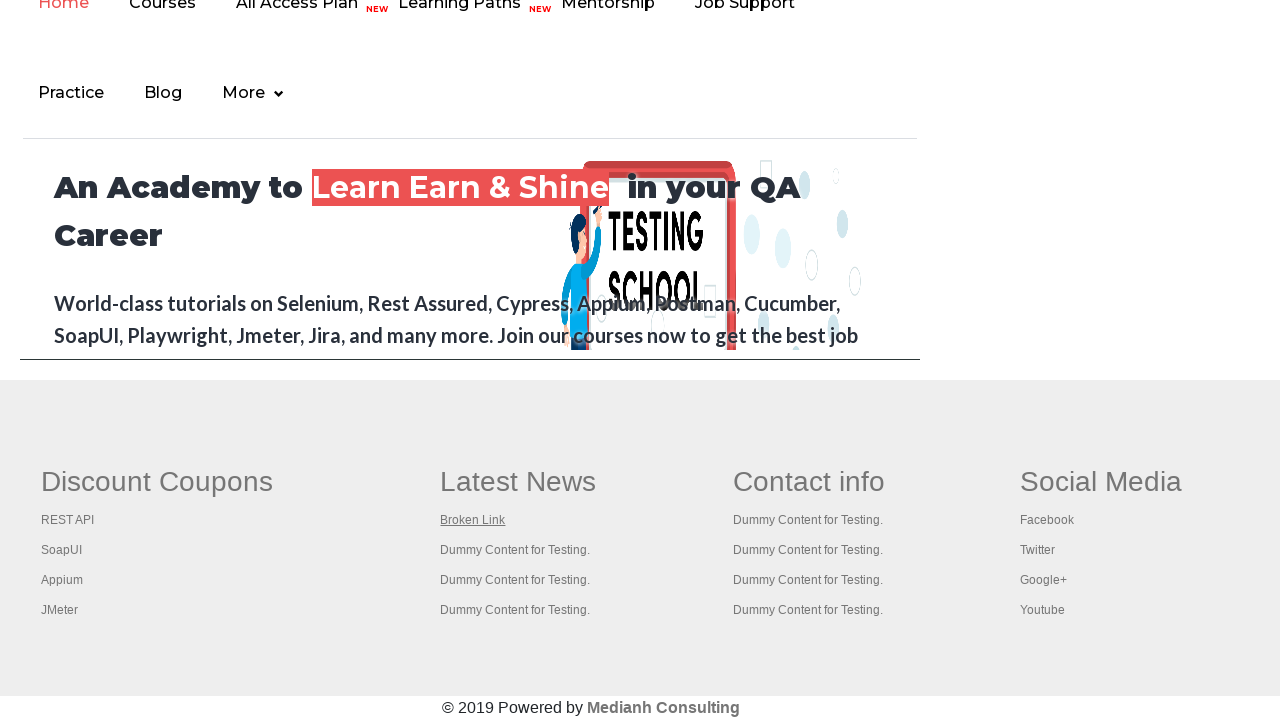

Retrieved href attribute: #
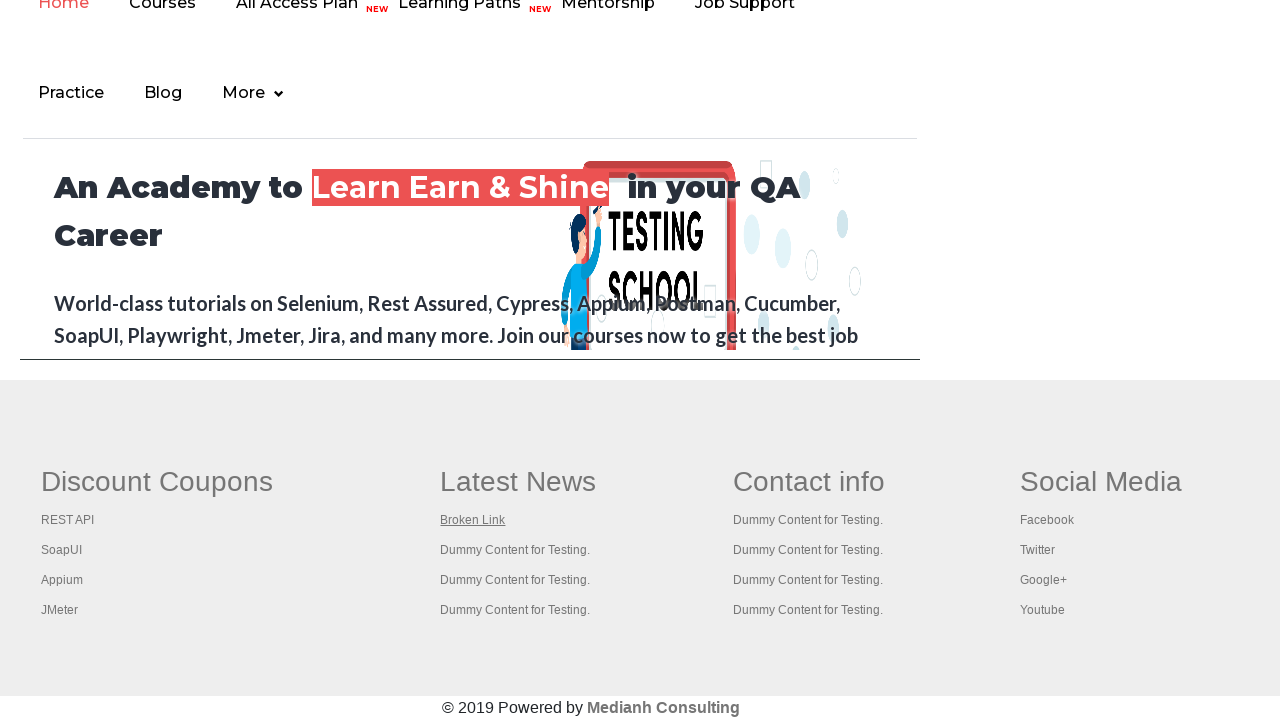

Located footer link at index 11
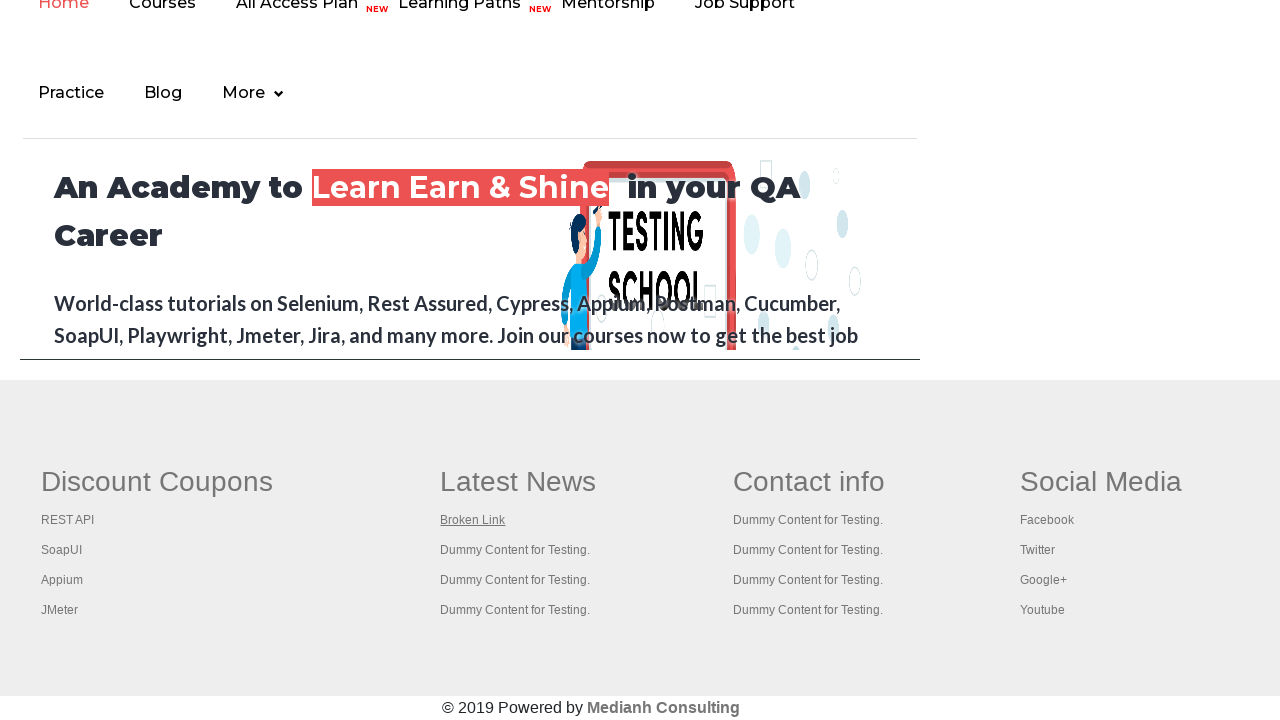

Retrieved href attribute: #
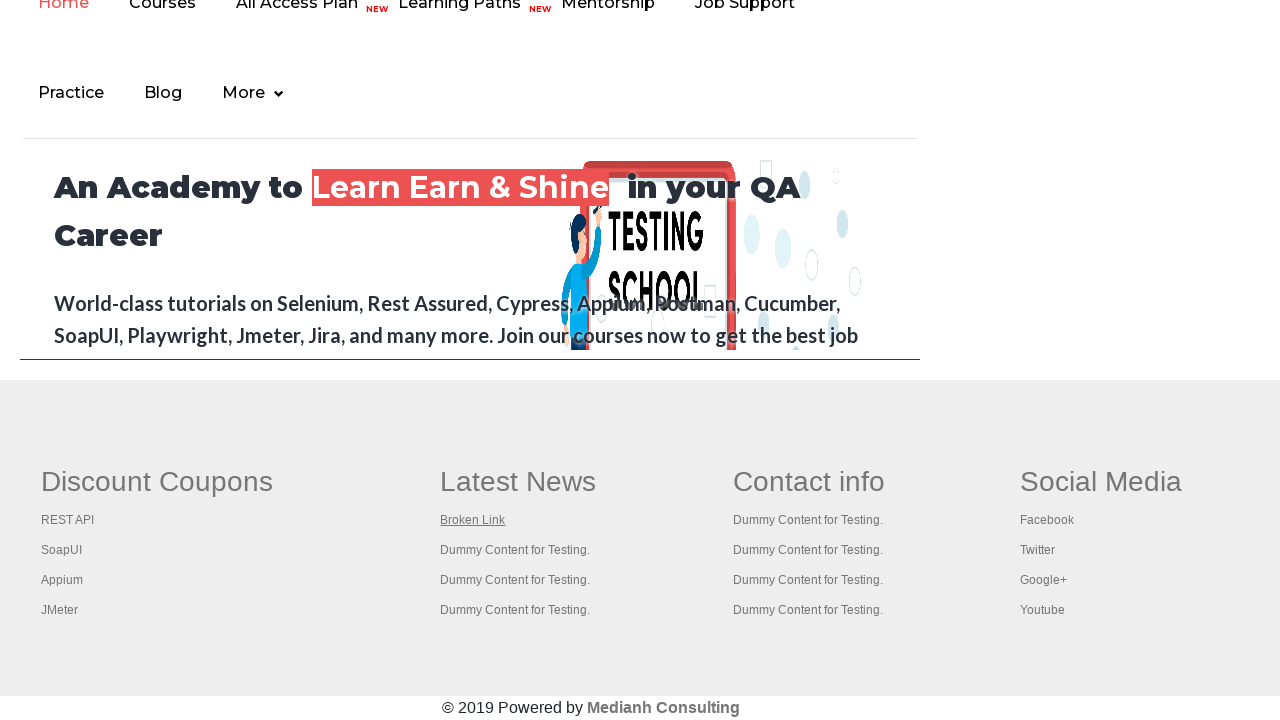

Located footer link at index 12
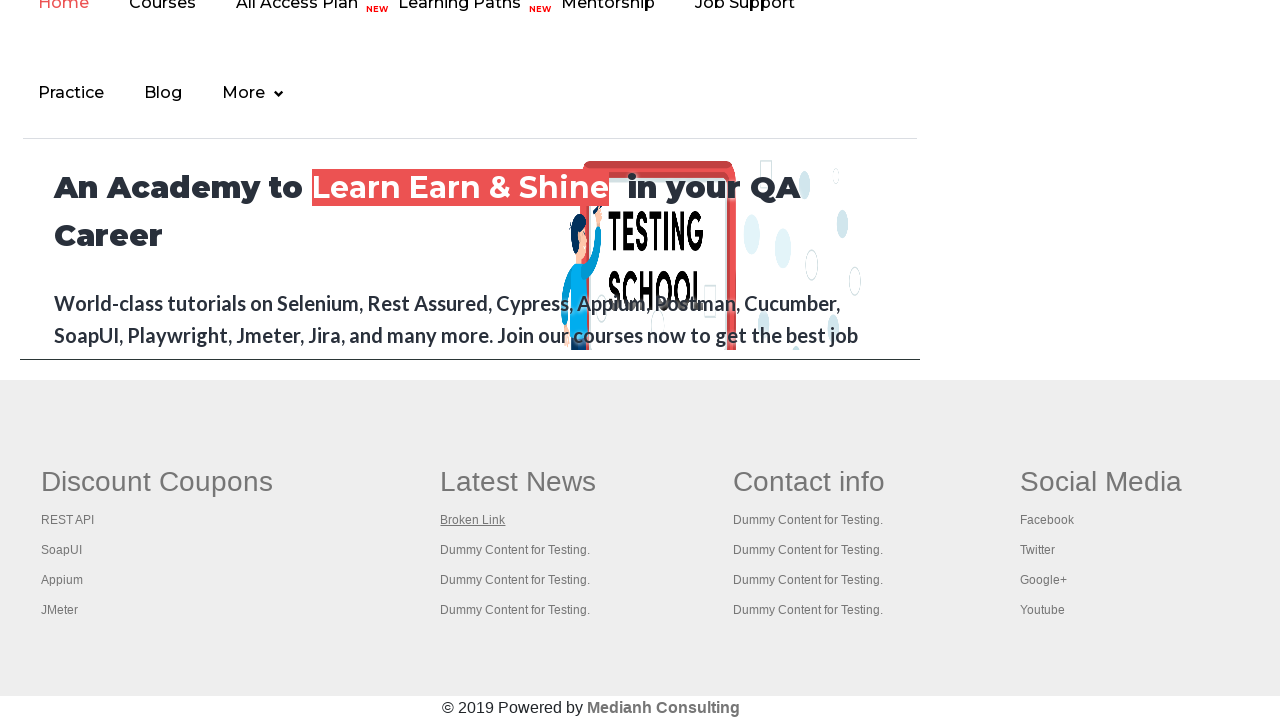

Retrieved href attribute: #
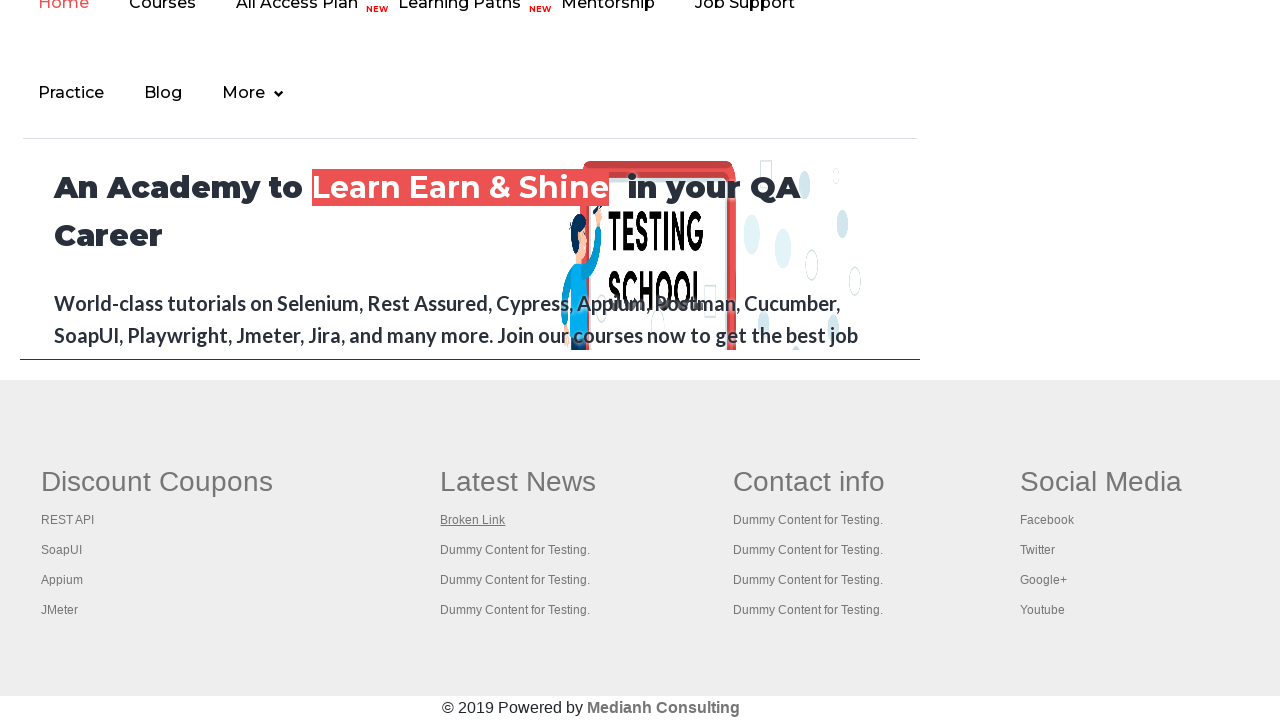

Located footer link at index 13
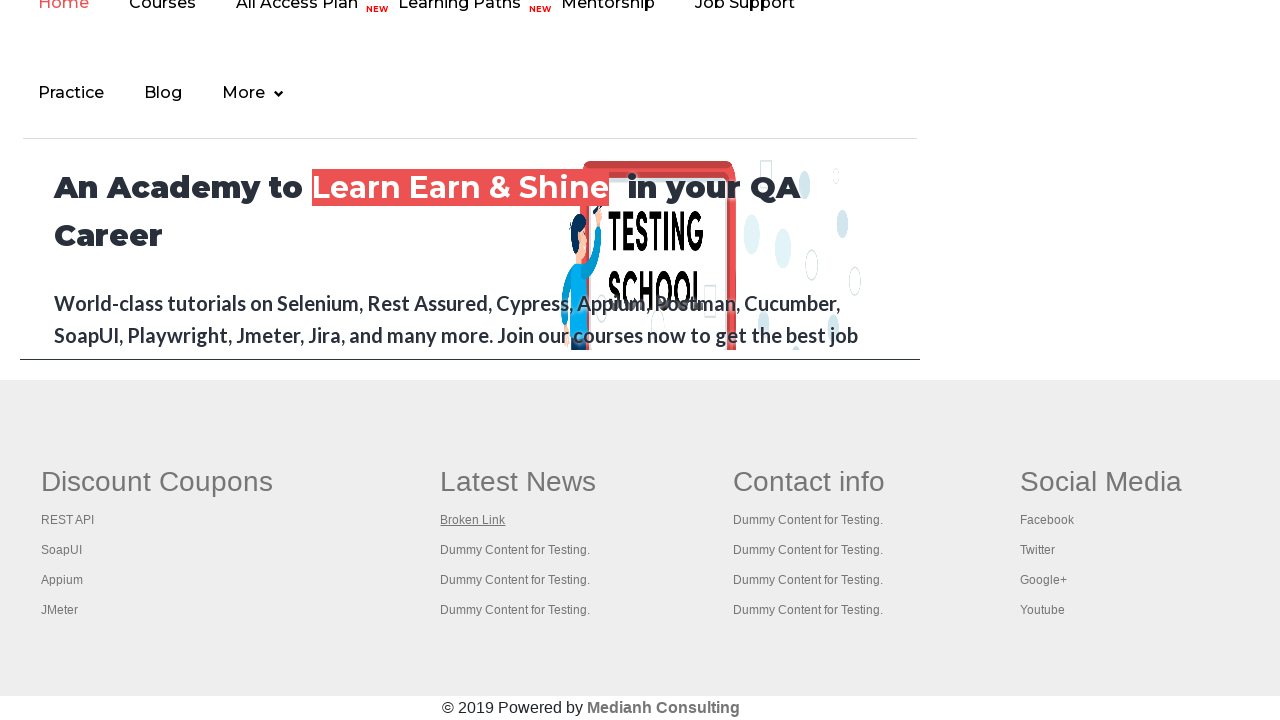

Retrieved href attribute: #
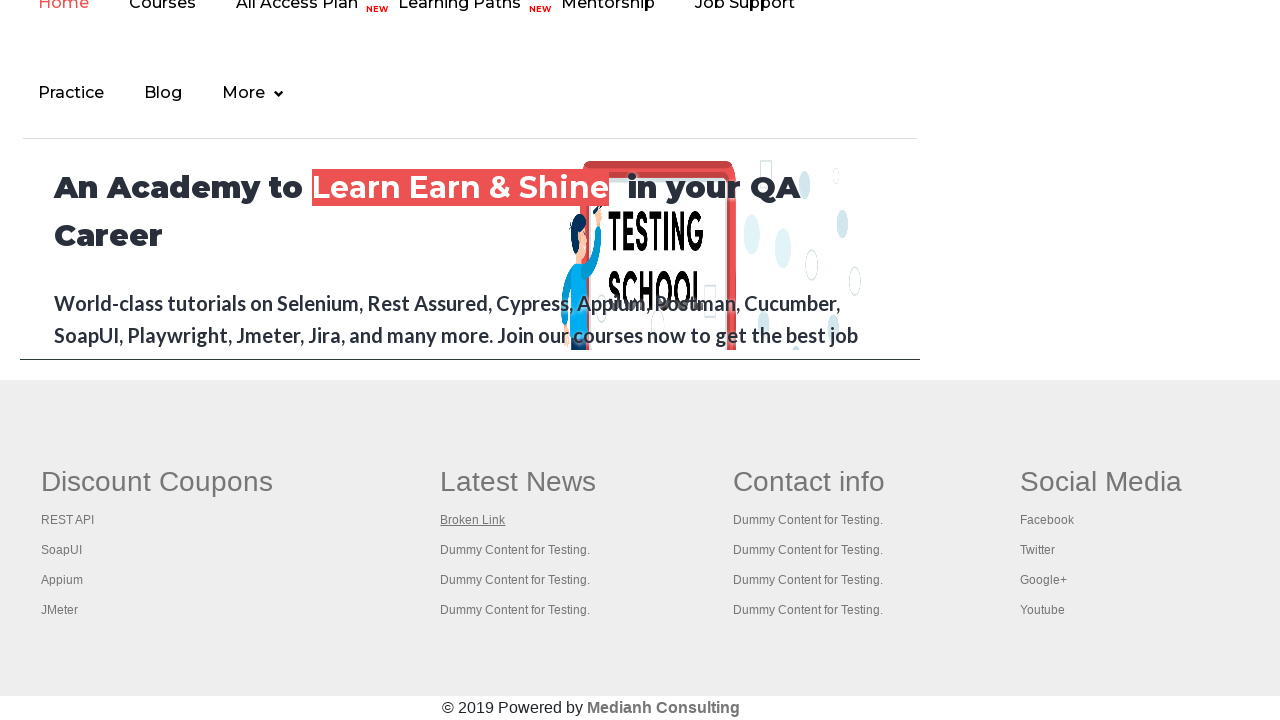

Located footer link at index 14
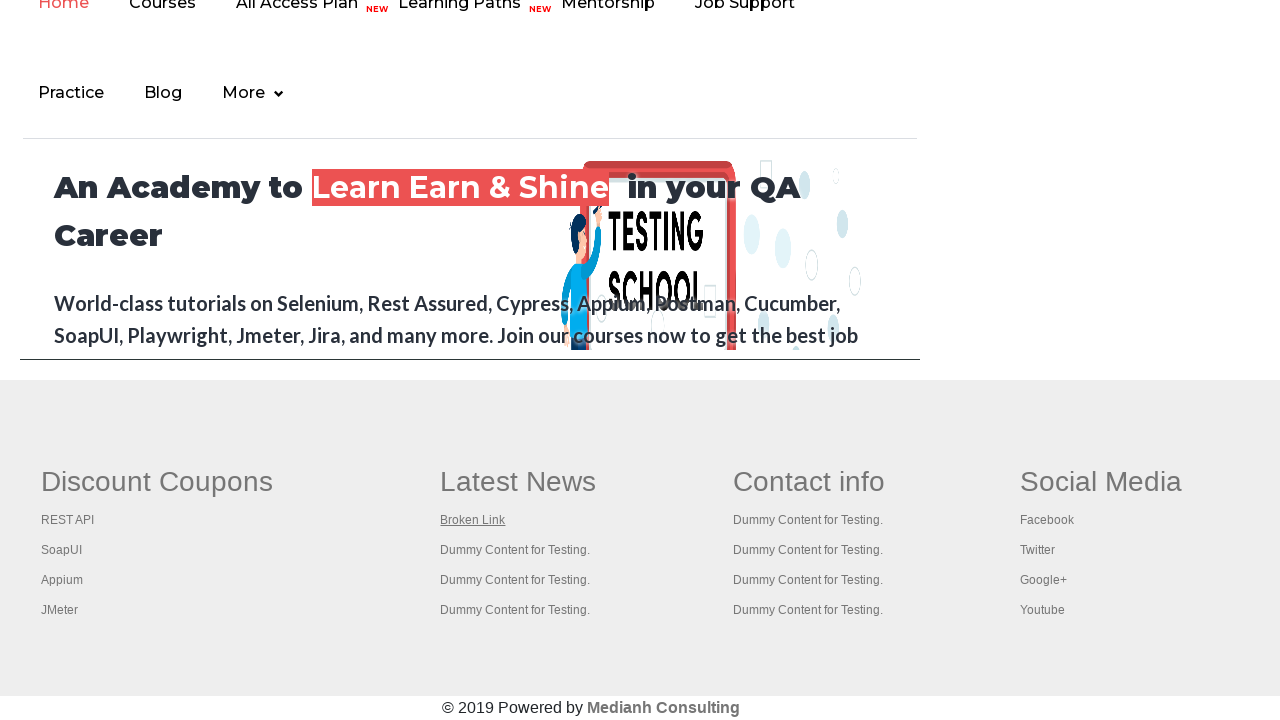

Retrieved href attribute: #
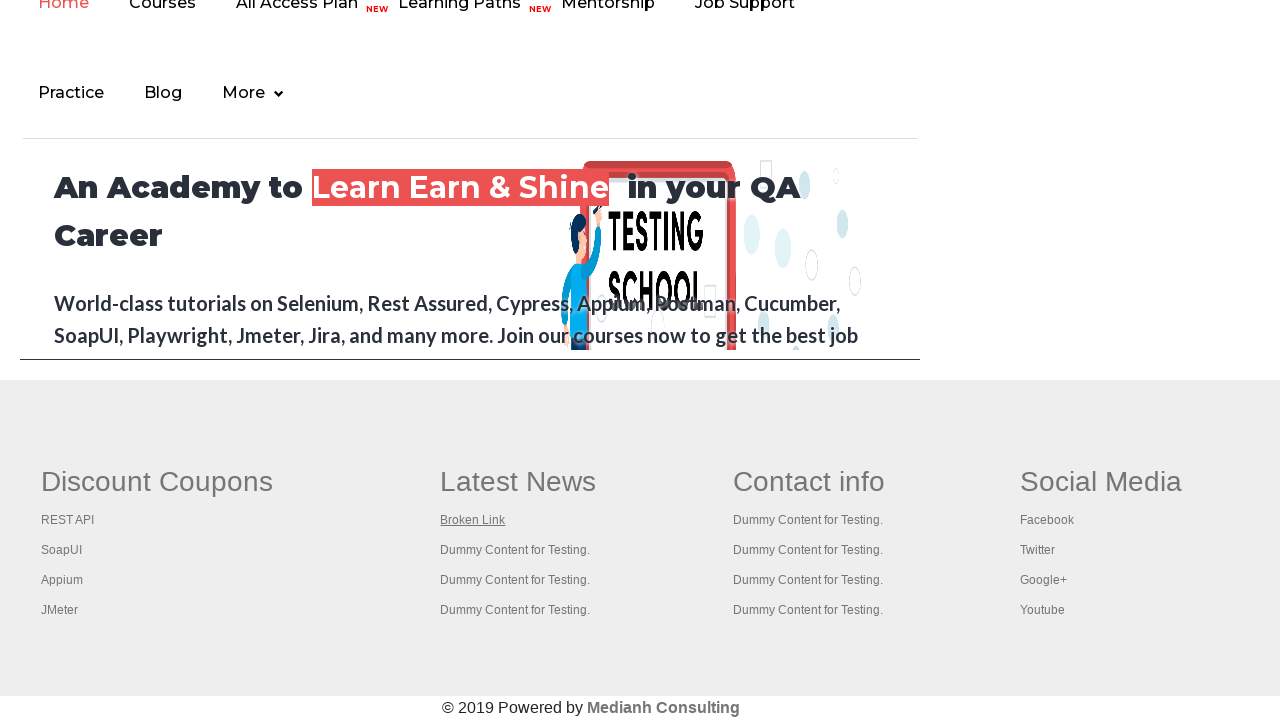

Located footer link at index 15
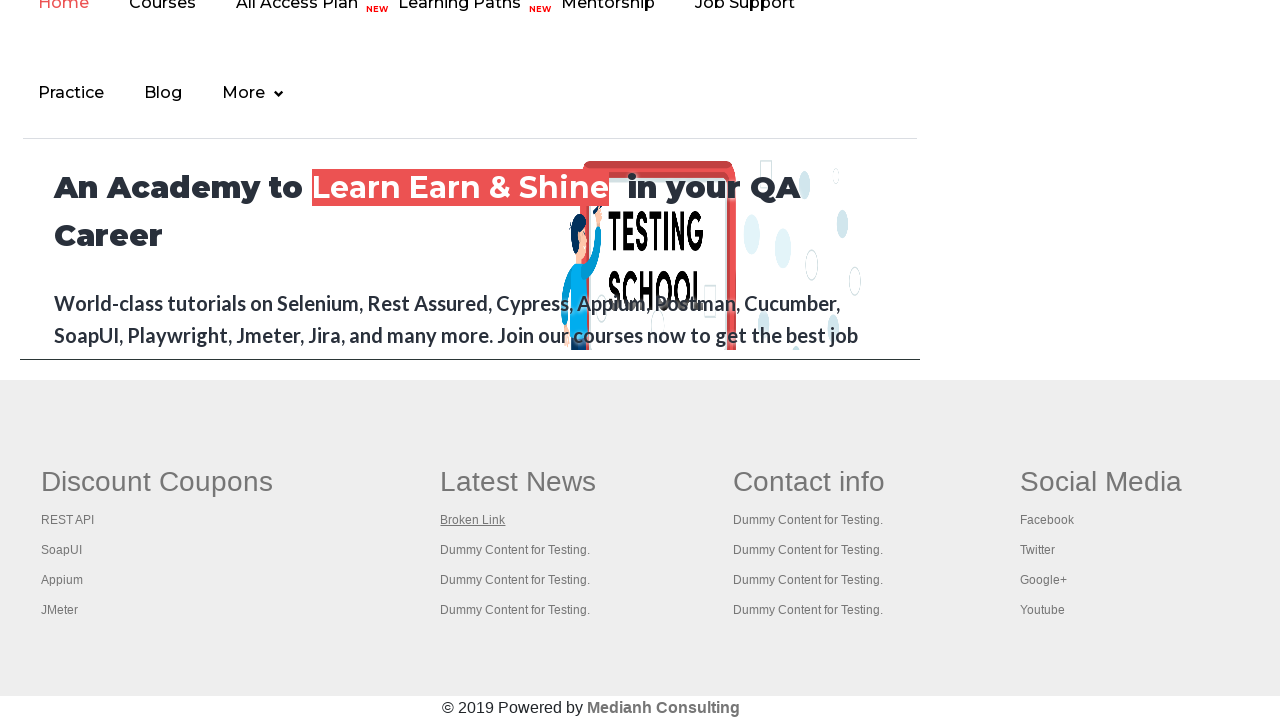

Retrieved href attribute: #
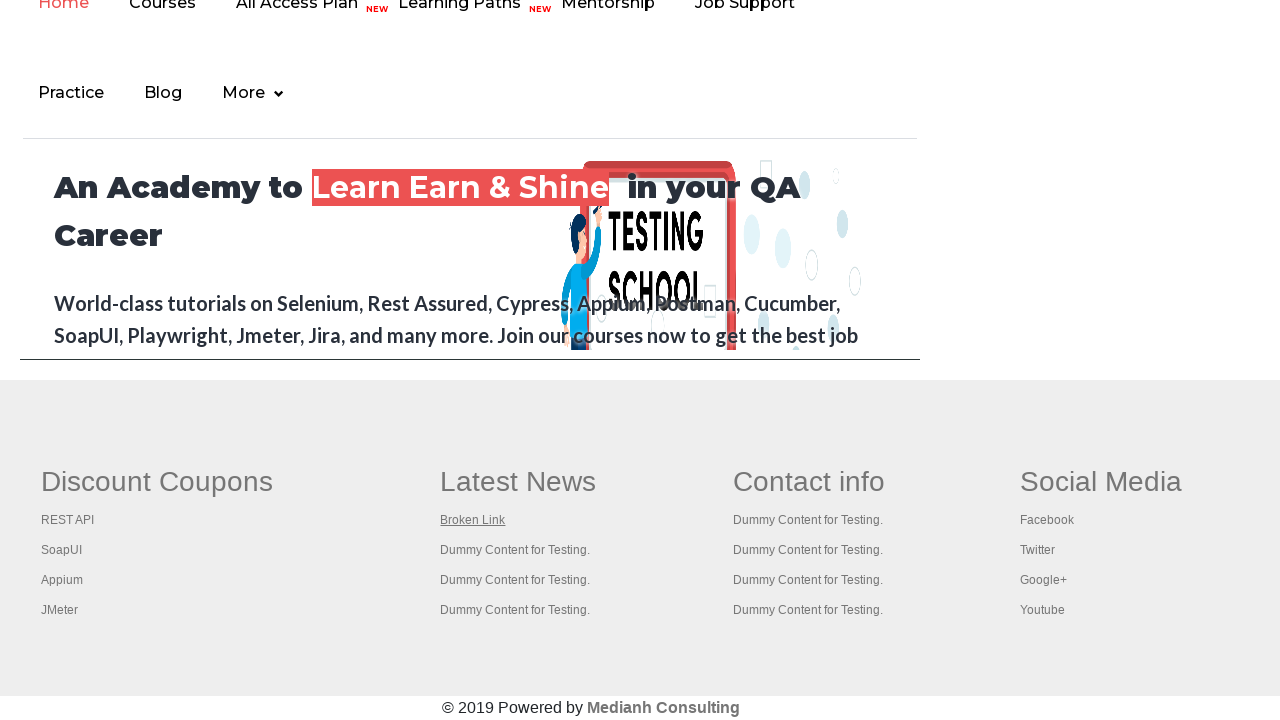

Located footer link at index 16
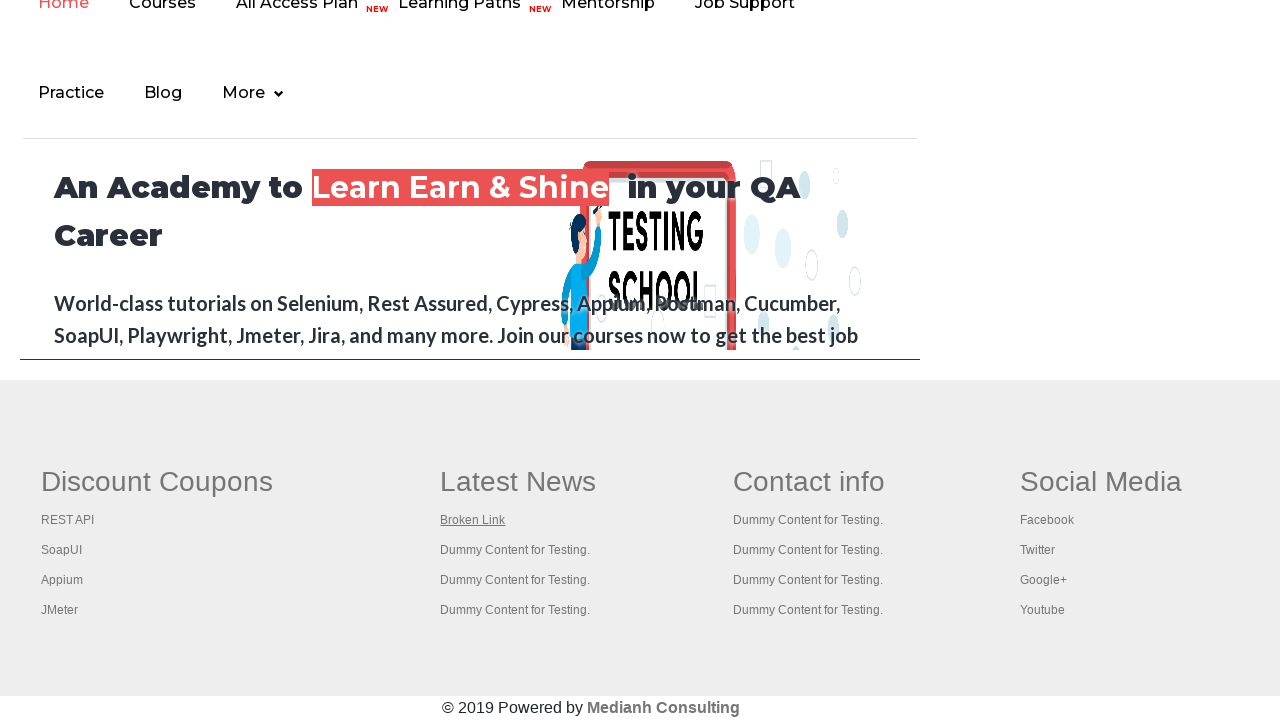

Retrieved href attribute: #
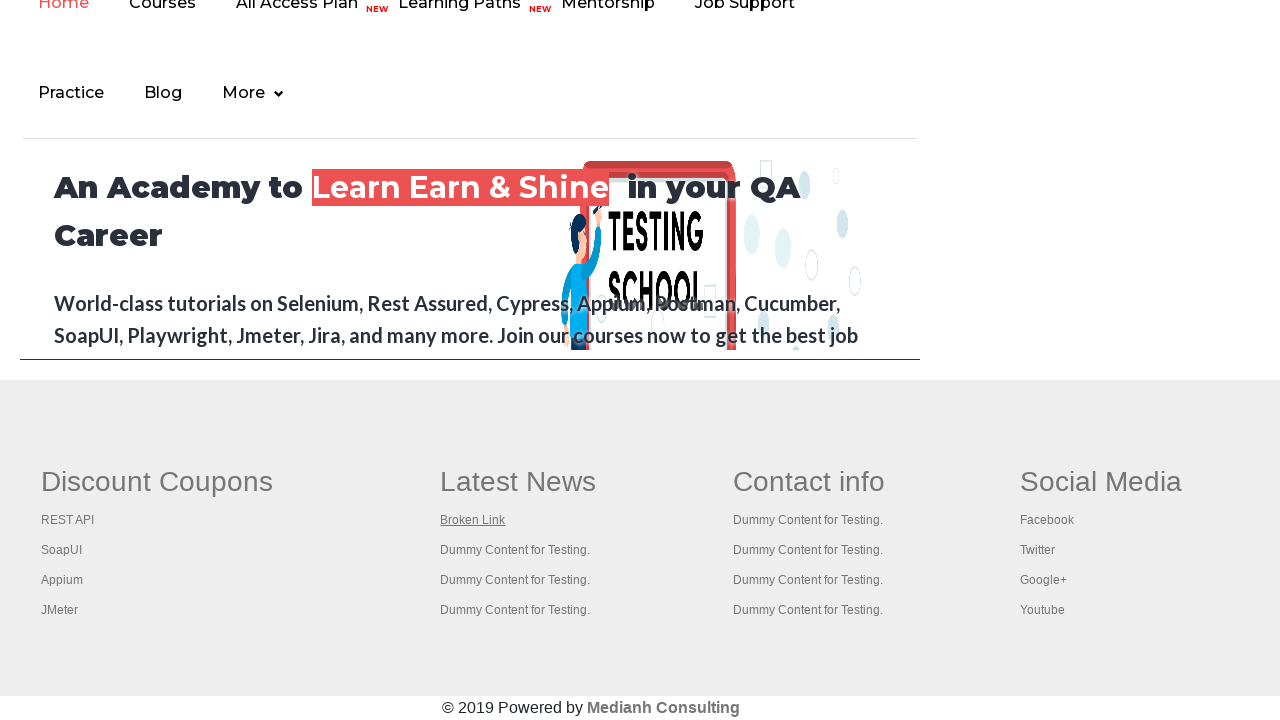

Located footer link at index 17
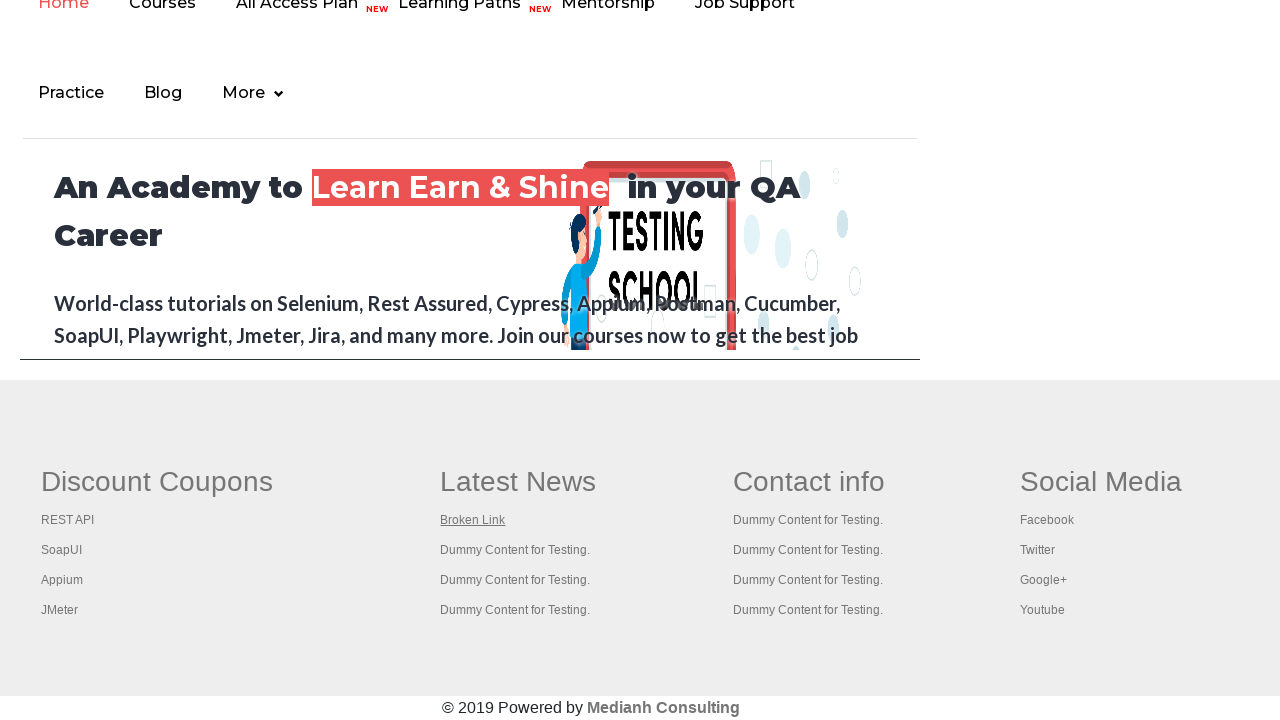

Retrieved href attribute: #
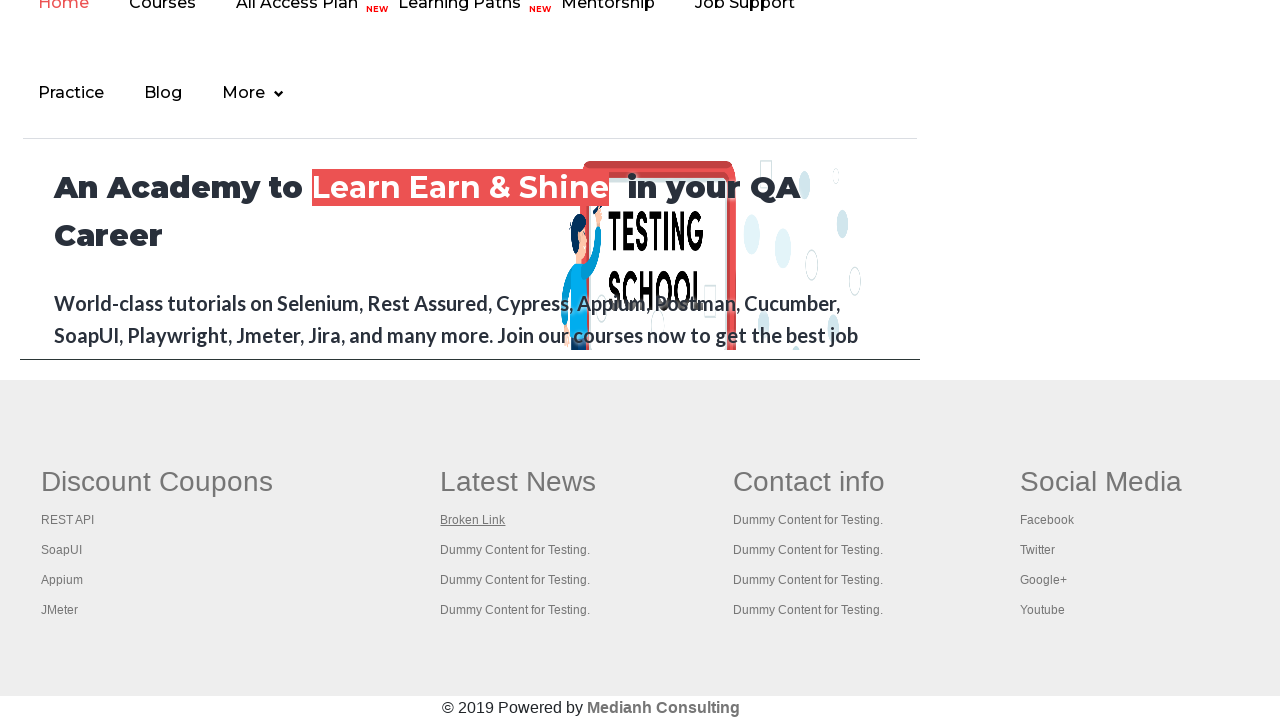

Located footer link at index 18
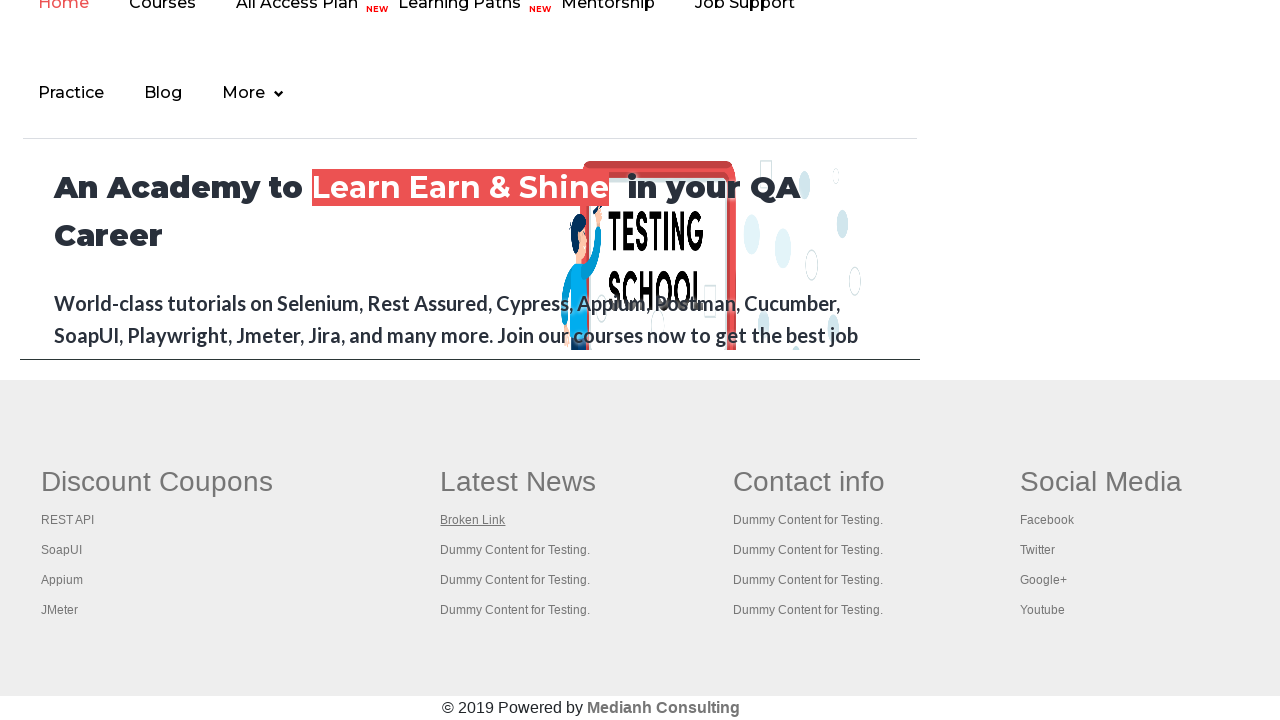

Retrieved href attribute: #
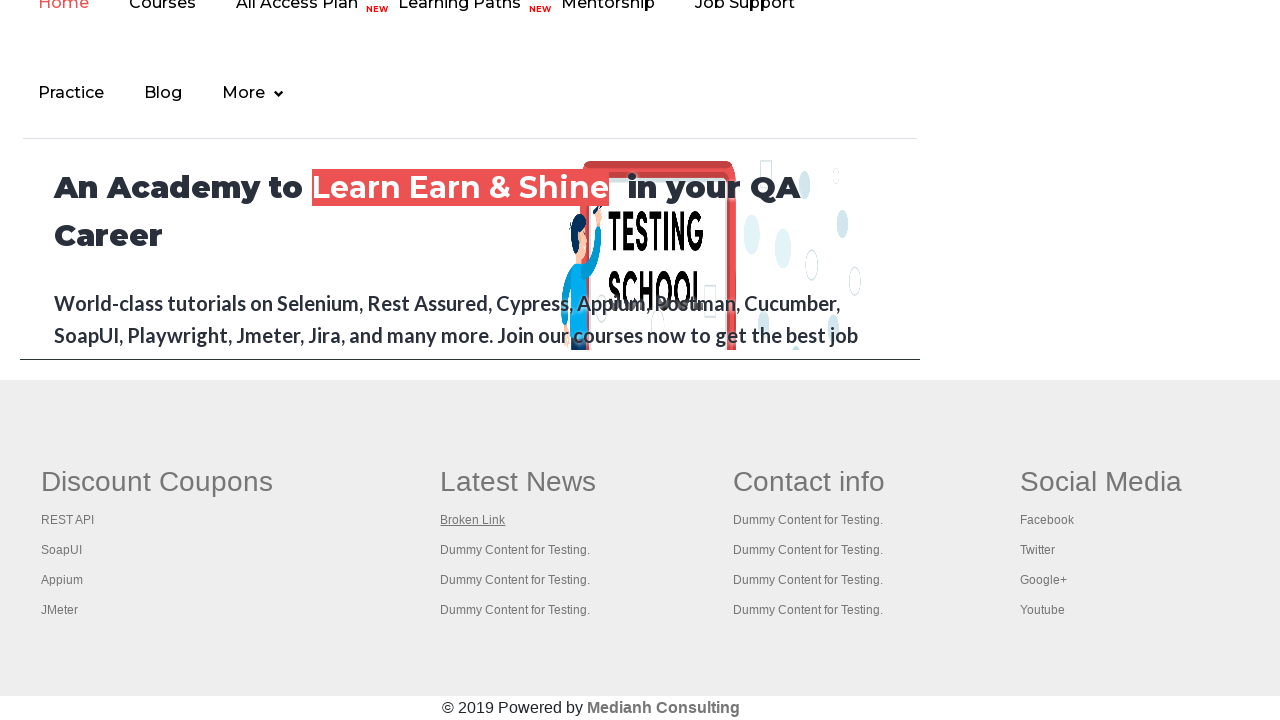

Located footer link at index 19
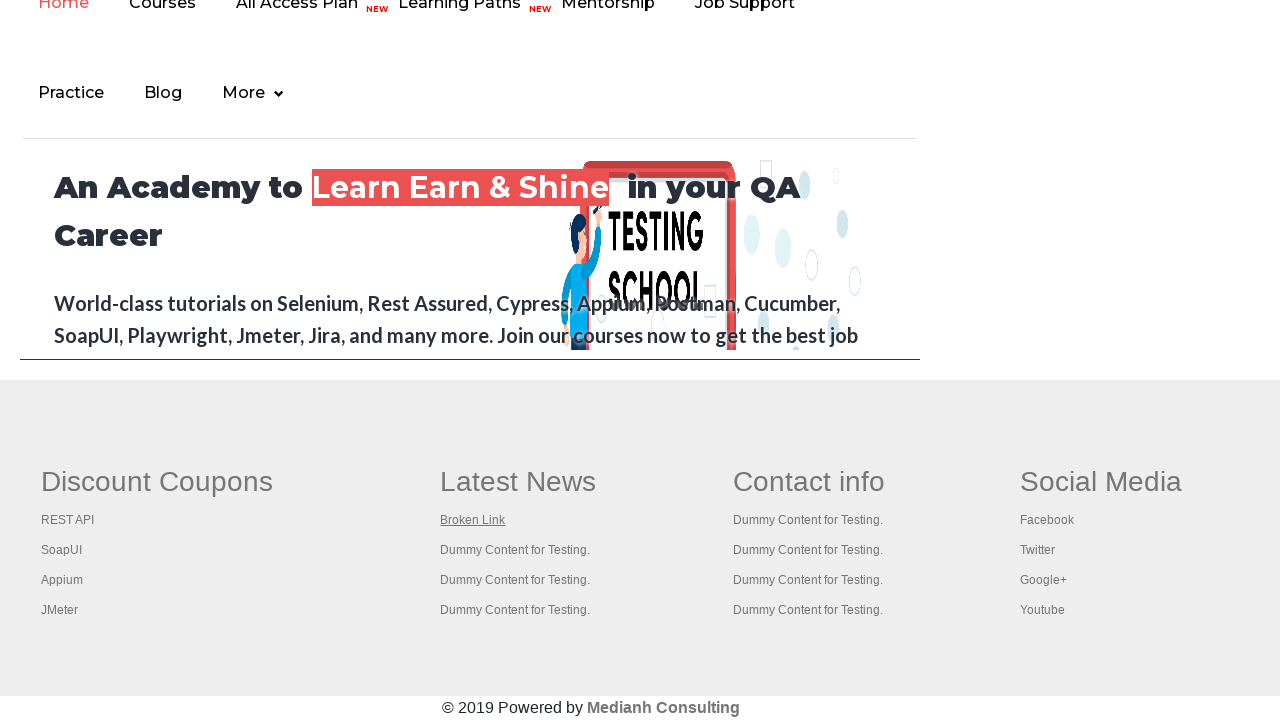

Retrieved href attribute: #
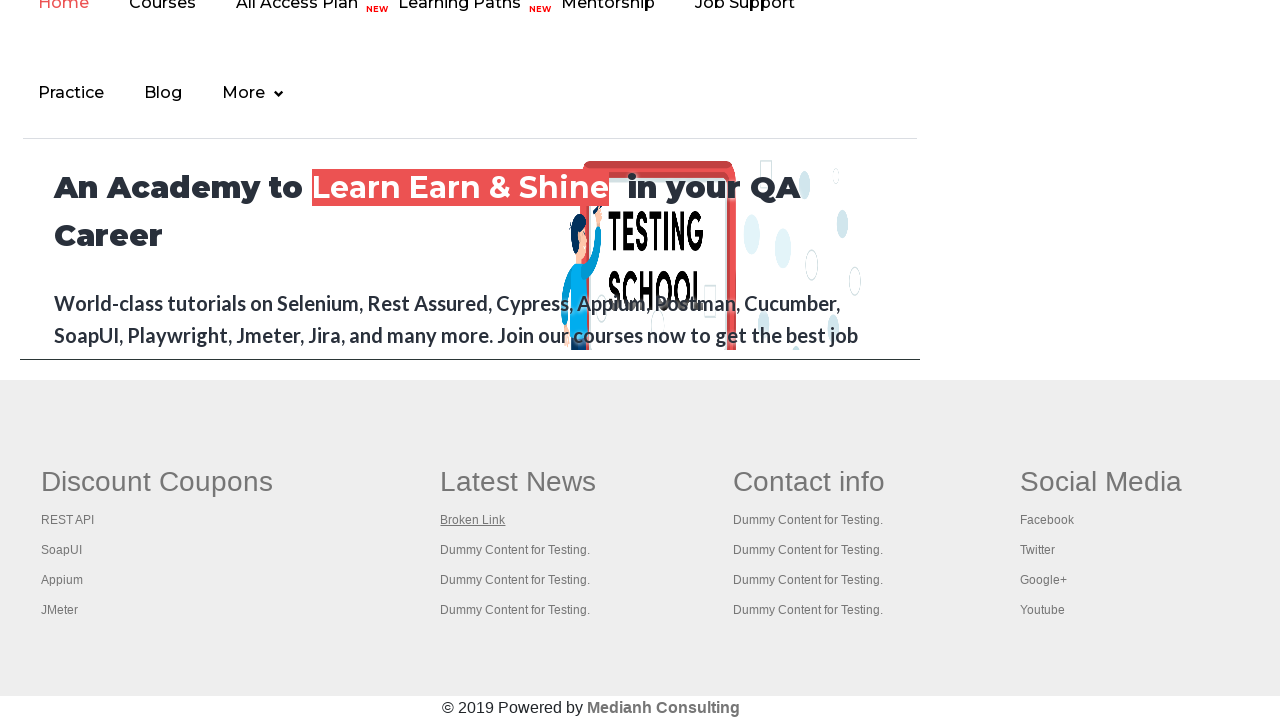

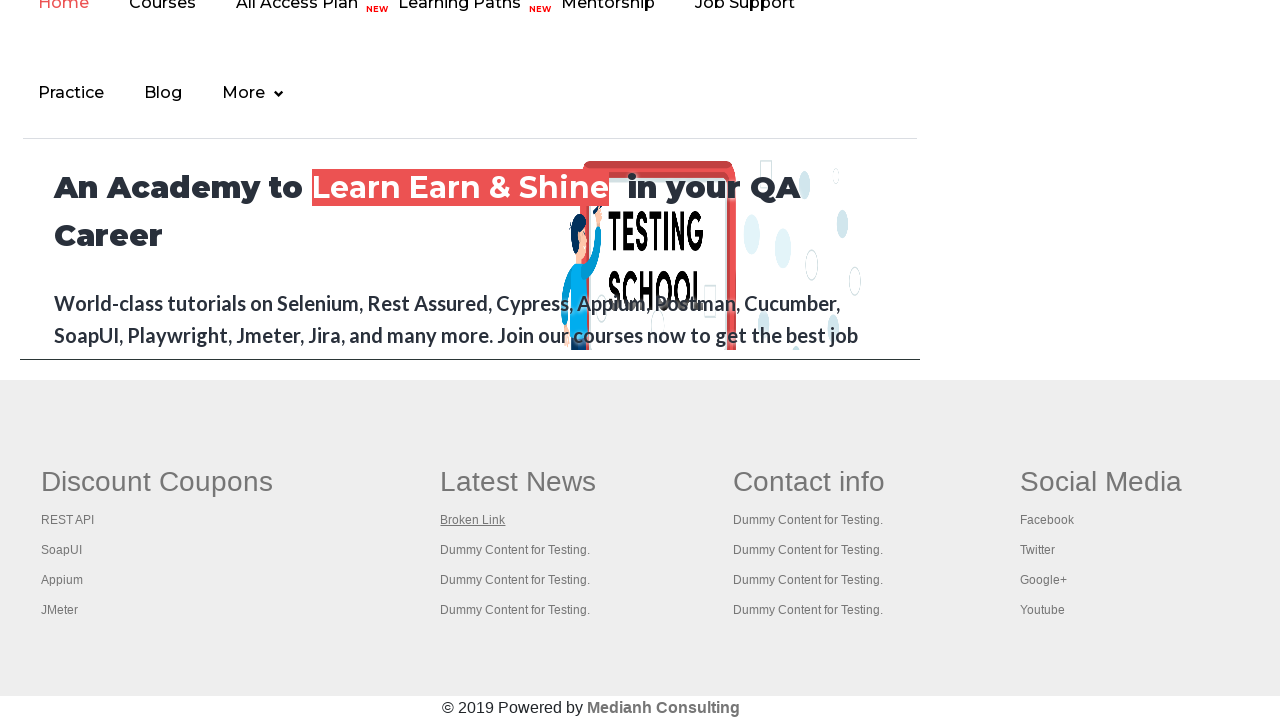